Tests the Practice Form on demoqa.com by navigating to the Forms section, filling out personal information fields (first name, last name, email, mobile number), selecting gender, adding subjects, and selecting state/city dropdowns.

Starting URL: https://demoqa.com/

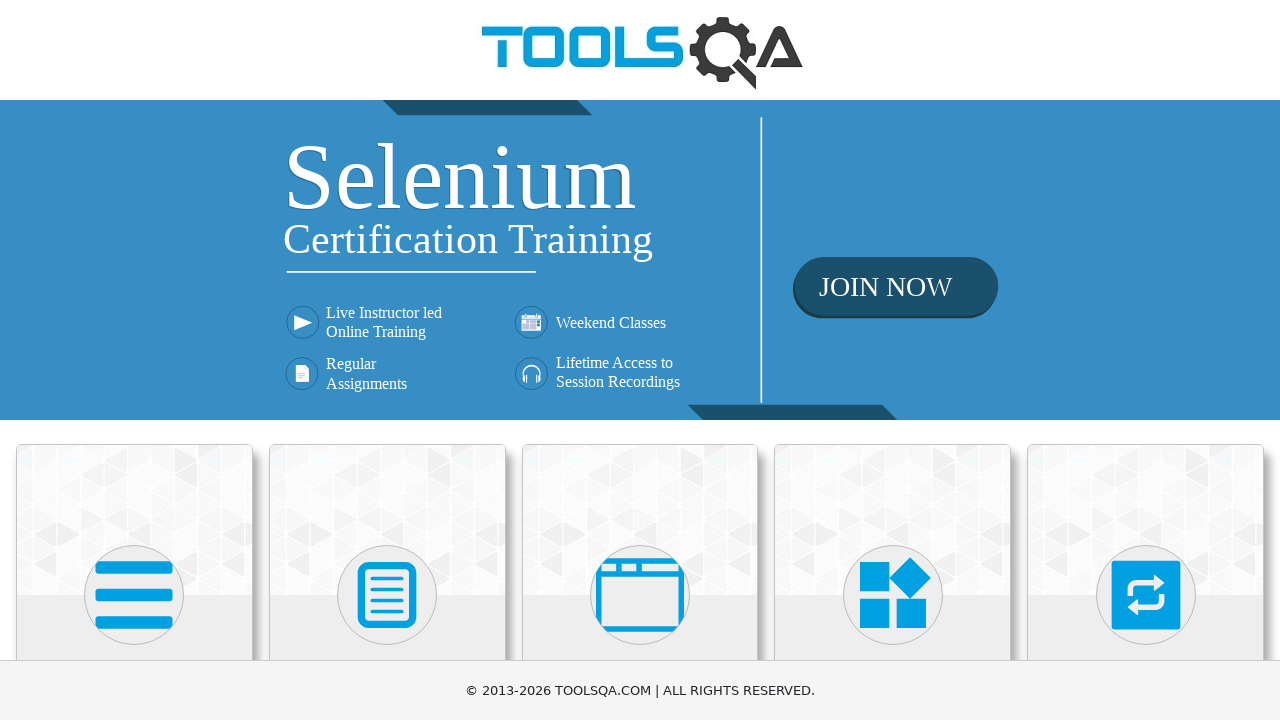

Set viewport size to 1920x1080
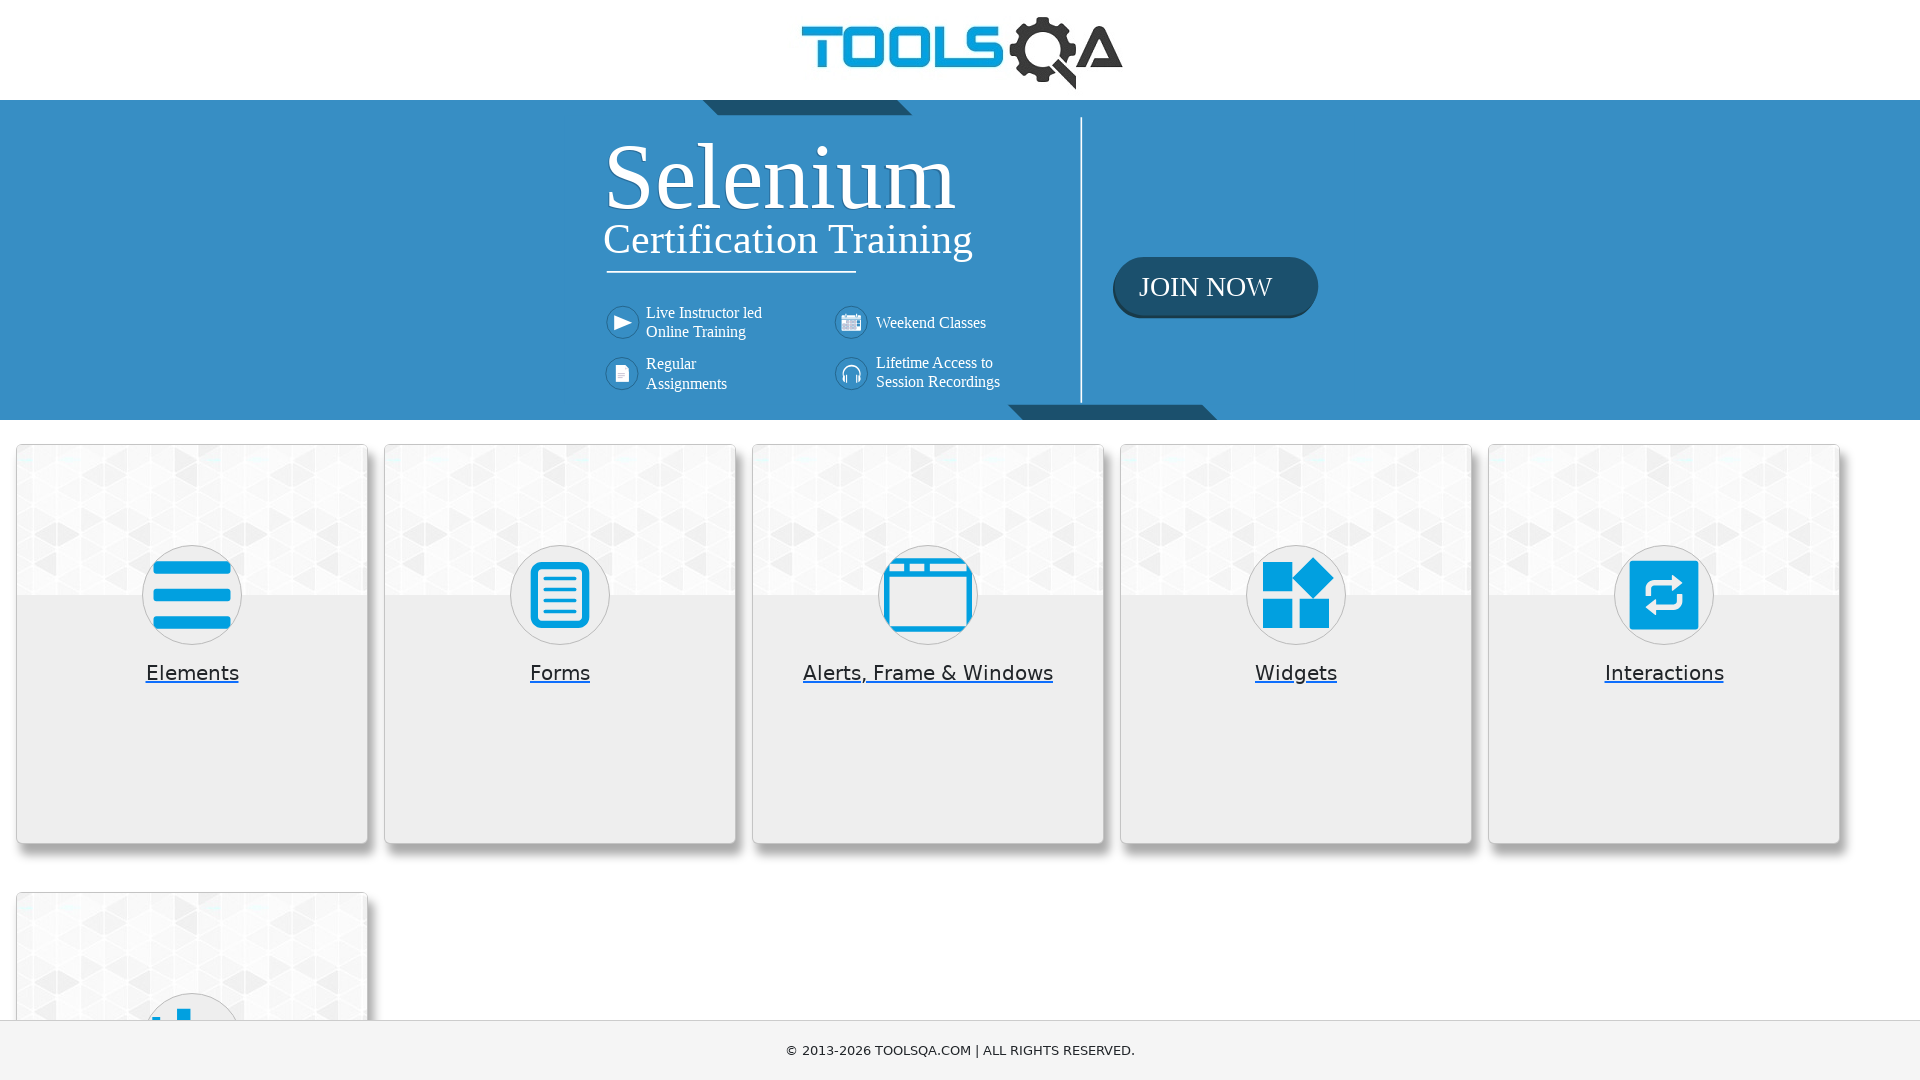

Scrolled down 500px to see Forms section
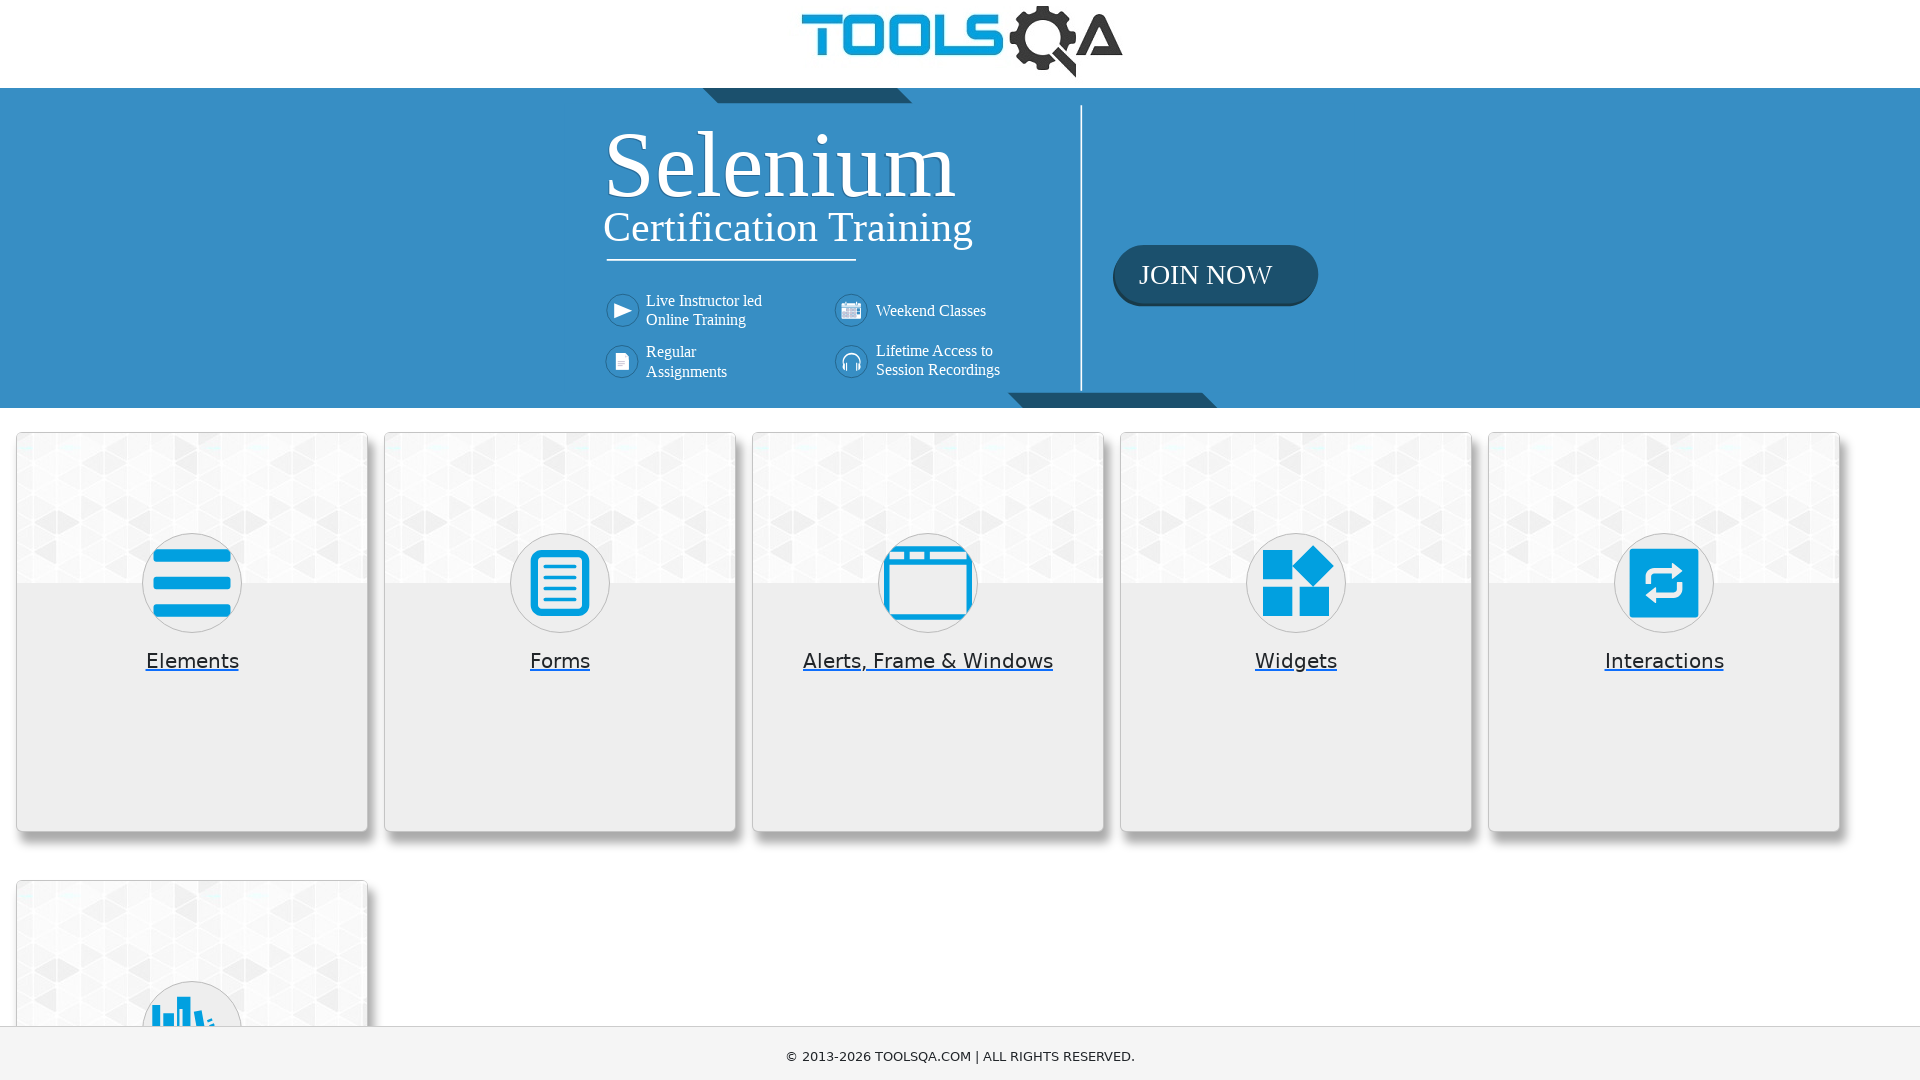

Clicked on Forms card at (560, 361) on xpath=//h5[text()='Forms']
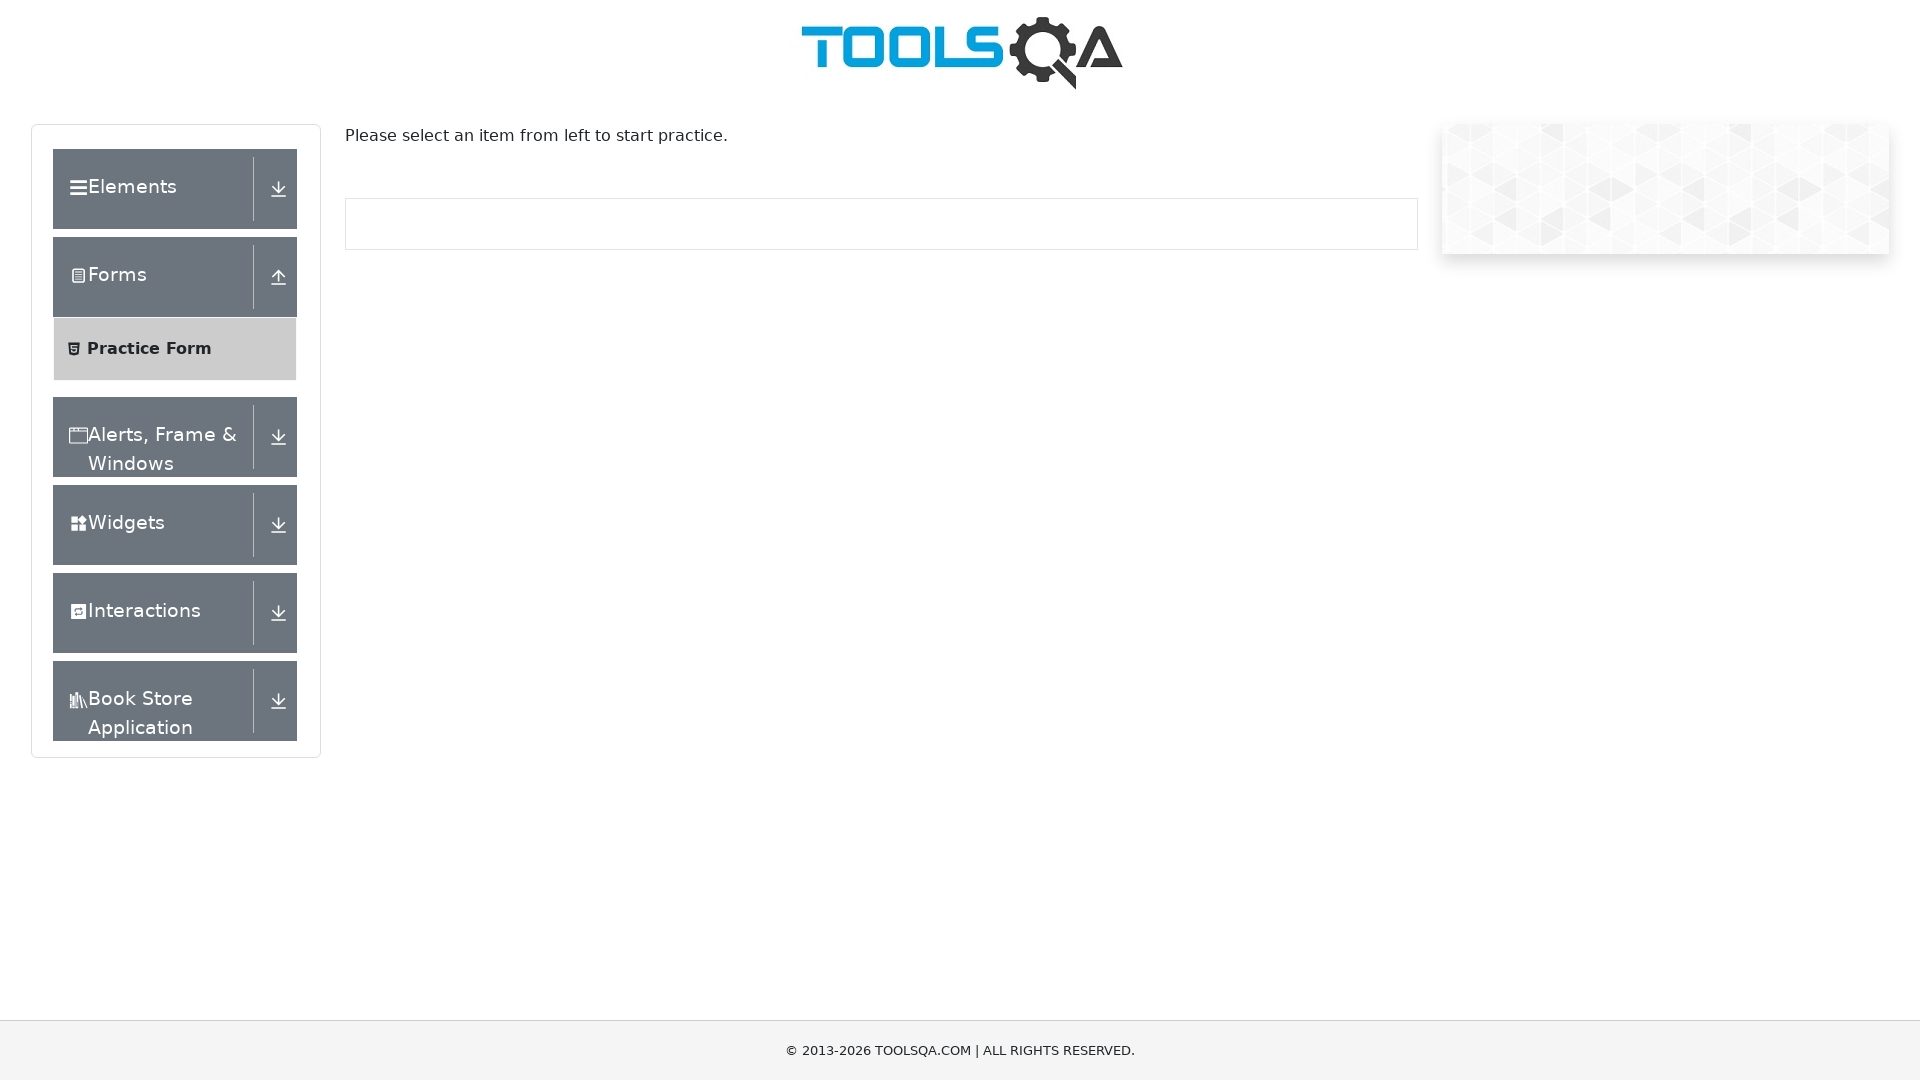

Clicked on Practice Form menu item at (150, 349) on xpath=//span[text()='Practice Form']
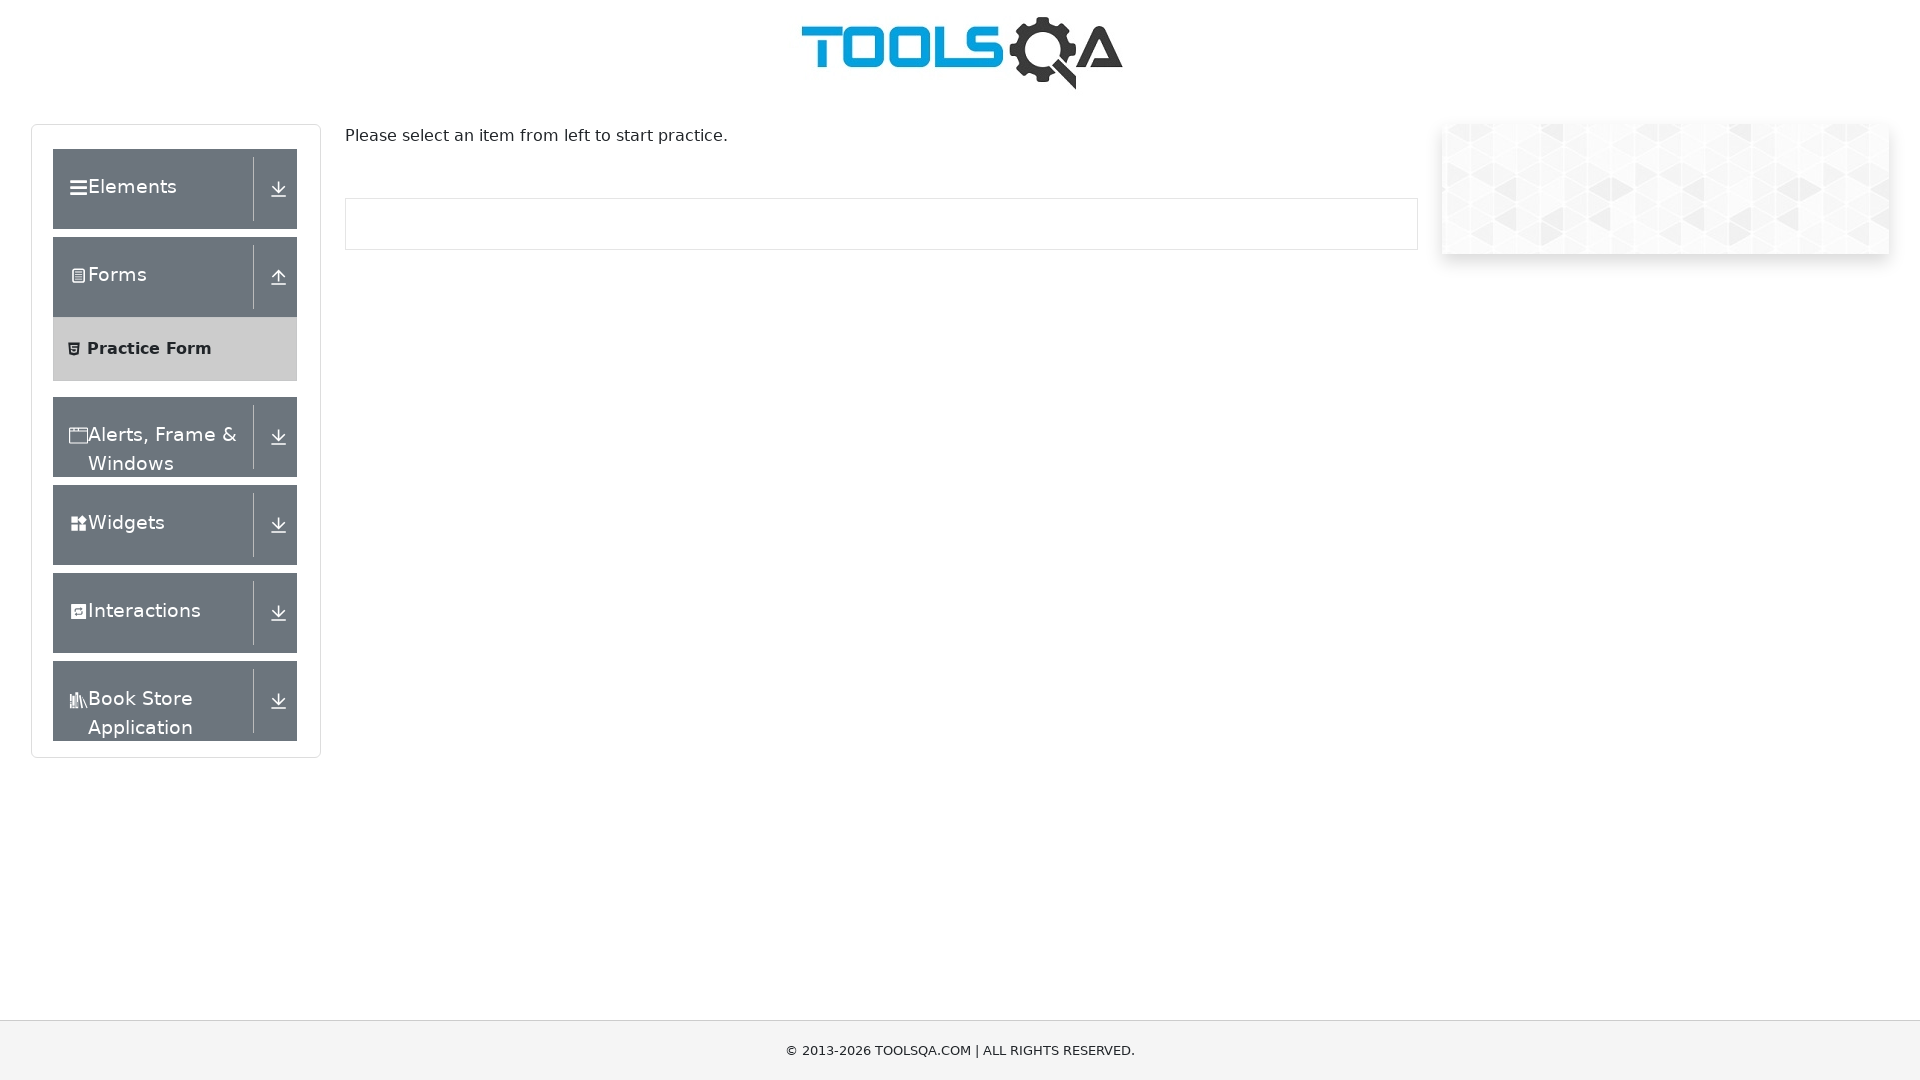

Filled first name field with 'Andreea' on #firstName
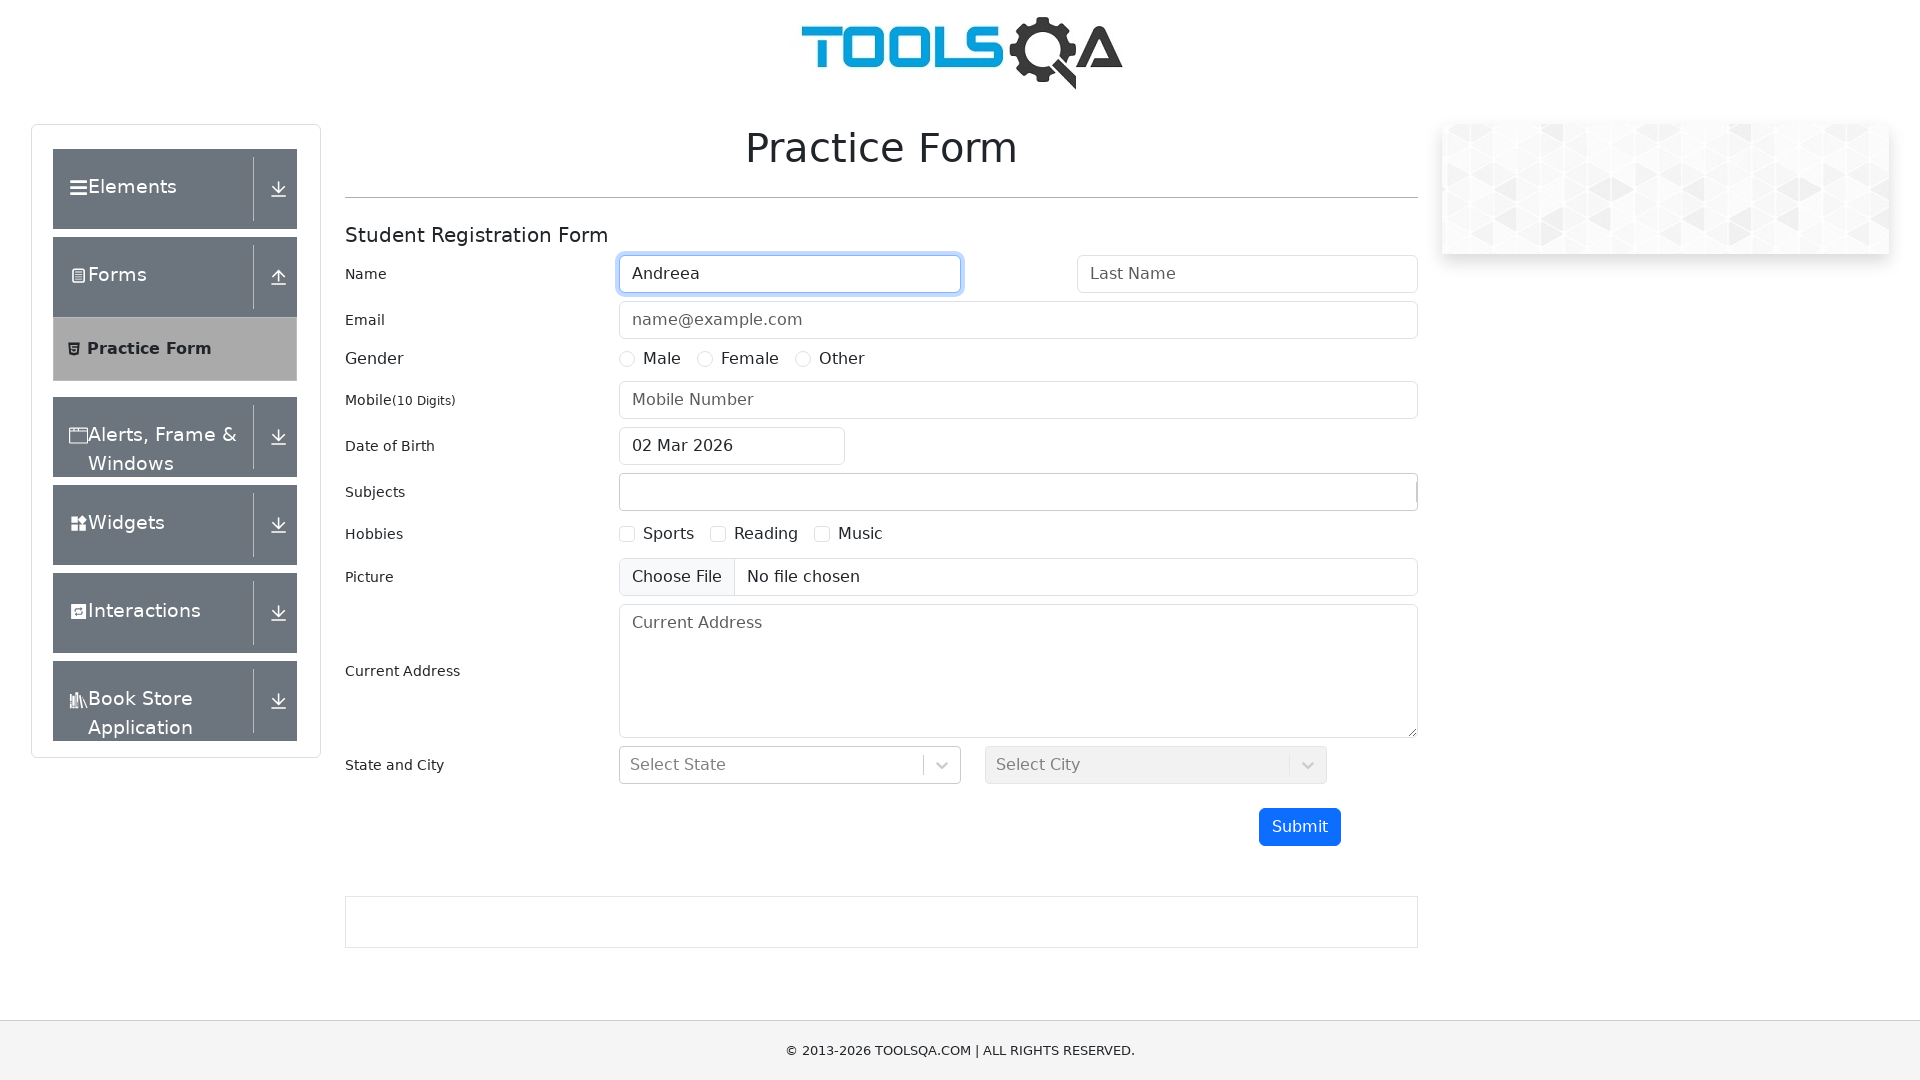

Filled last name field with 'Pop' on #lastName
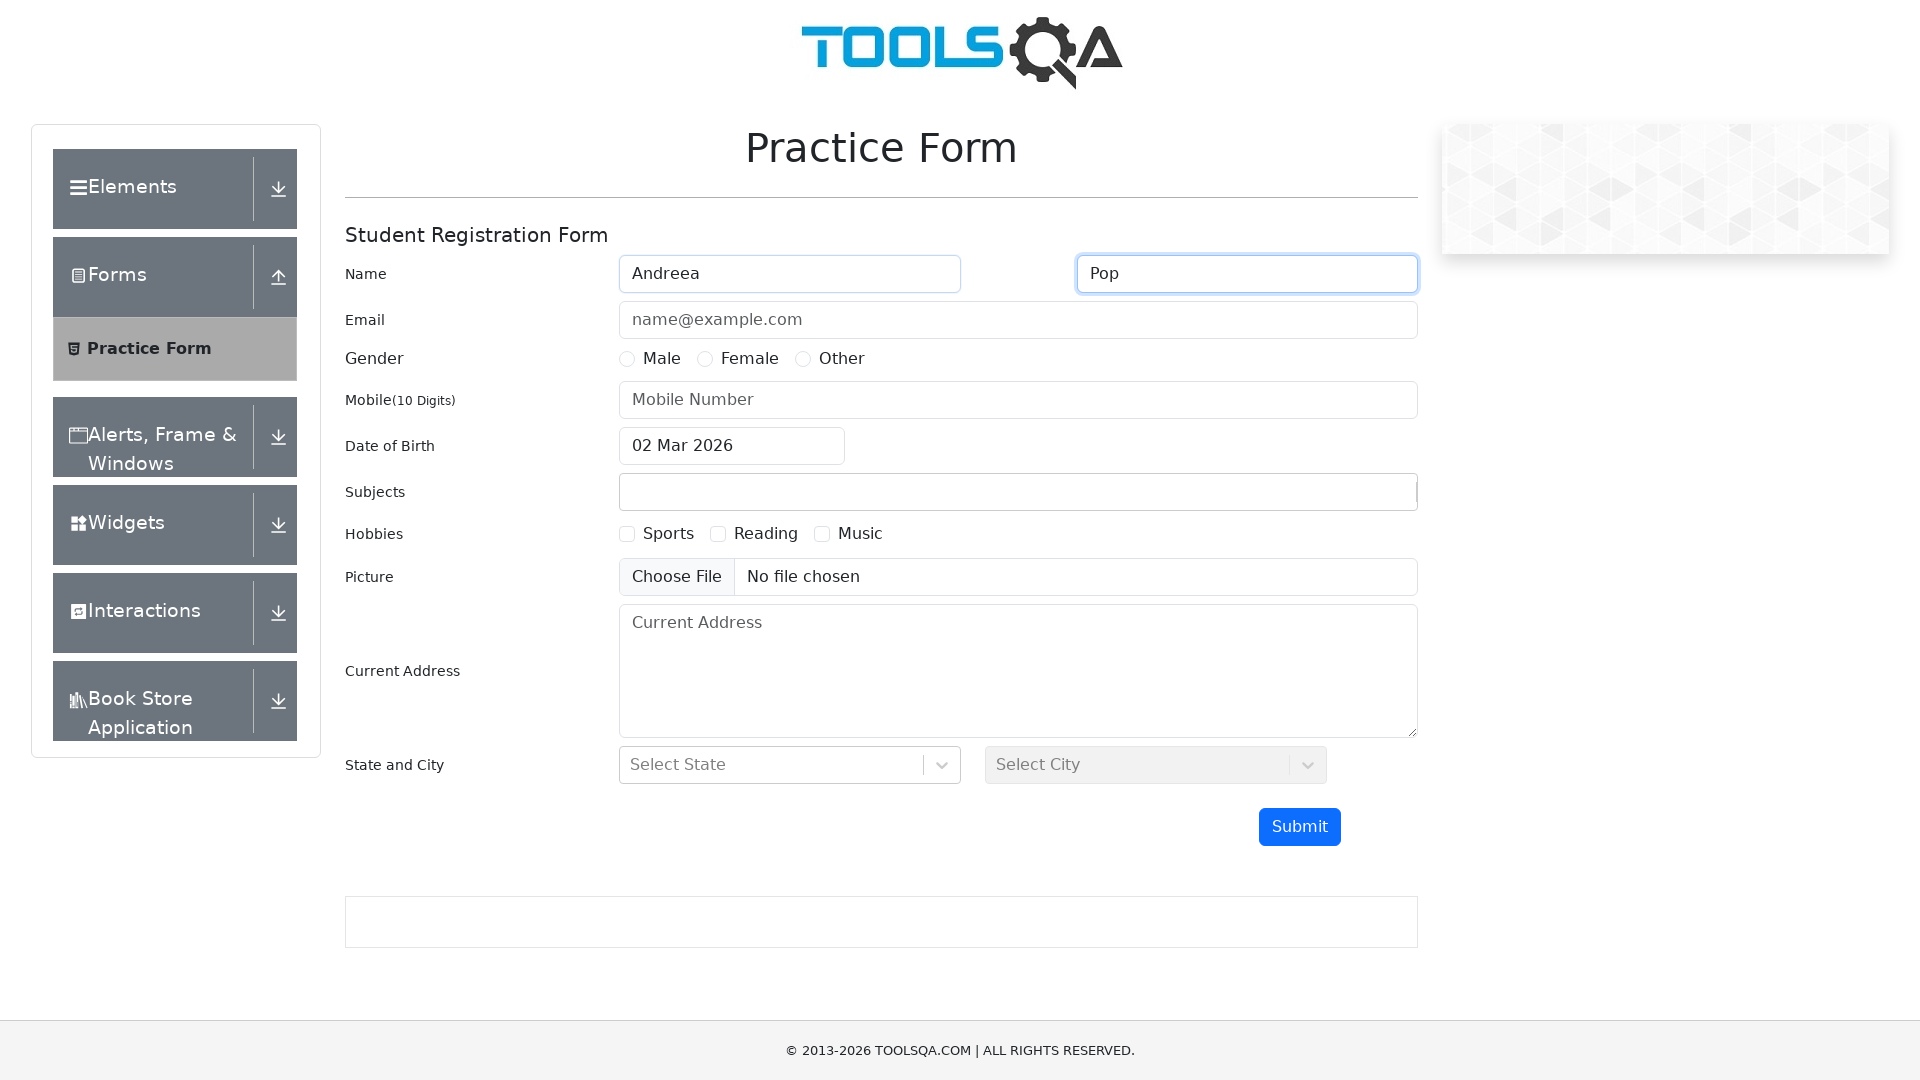

Filled email field with 'name@example.com' on #userEmail
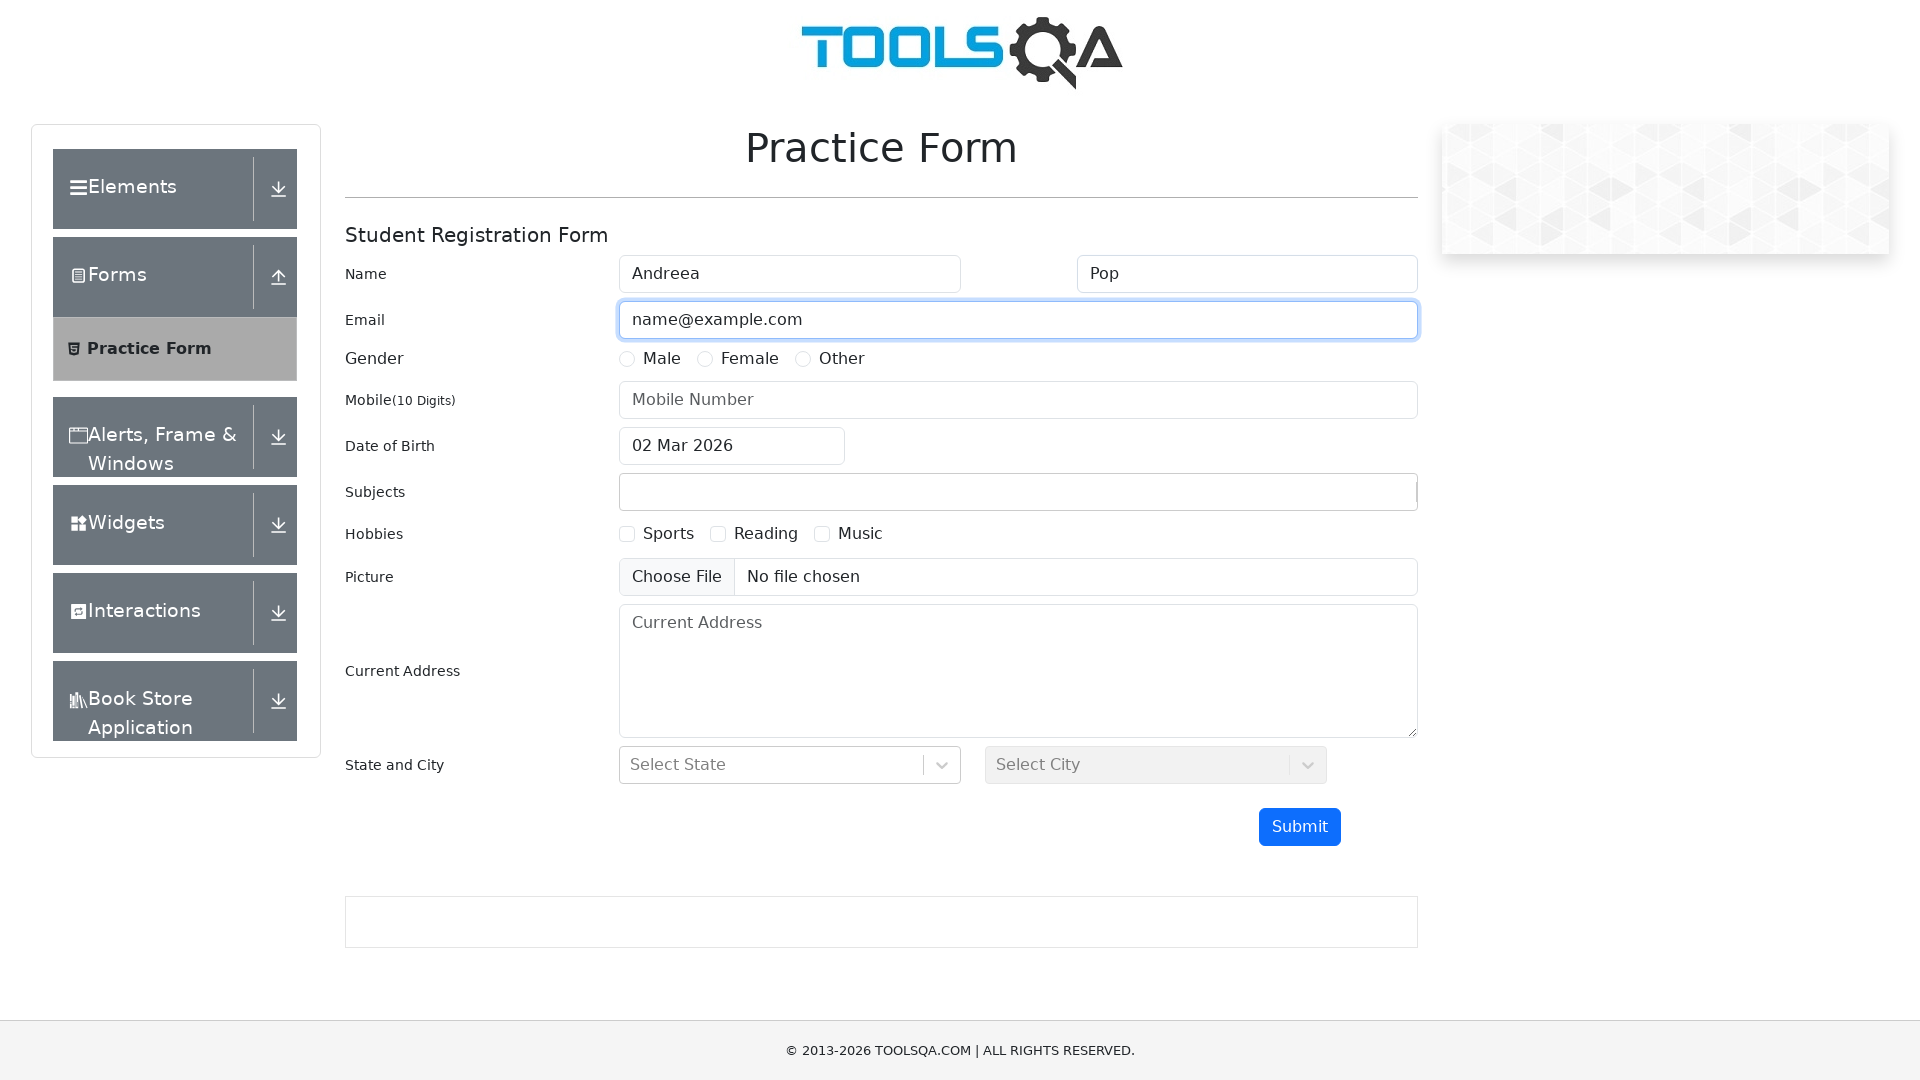

Filled mobile number field with '0123456789' on input[placeholder='Mobile Number']
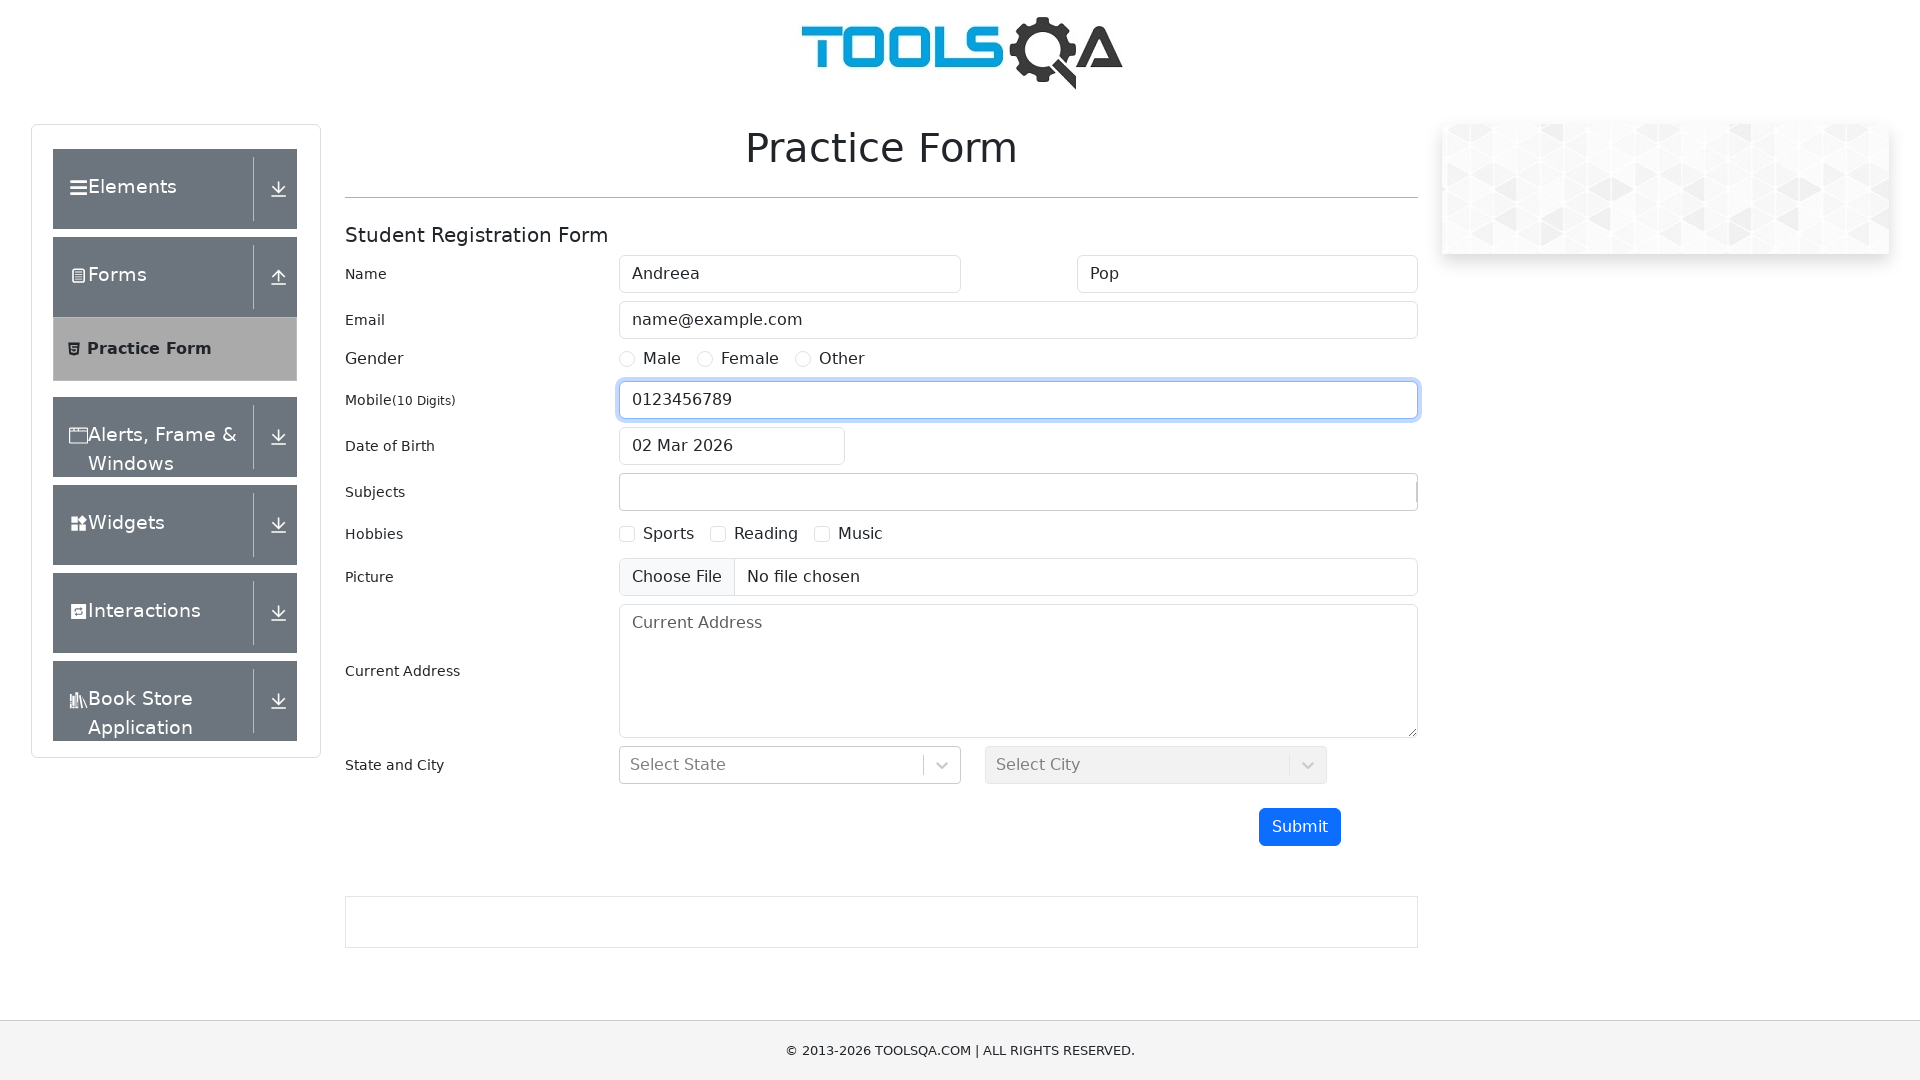

Scrolled down 500px to see more form fields
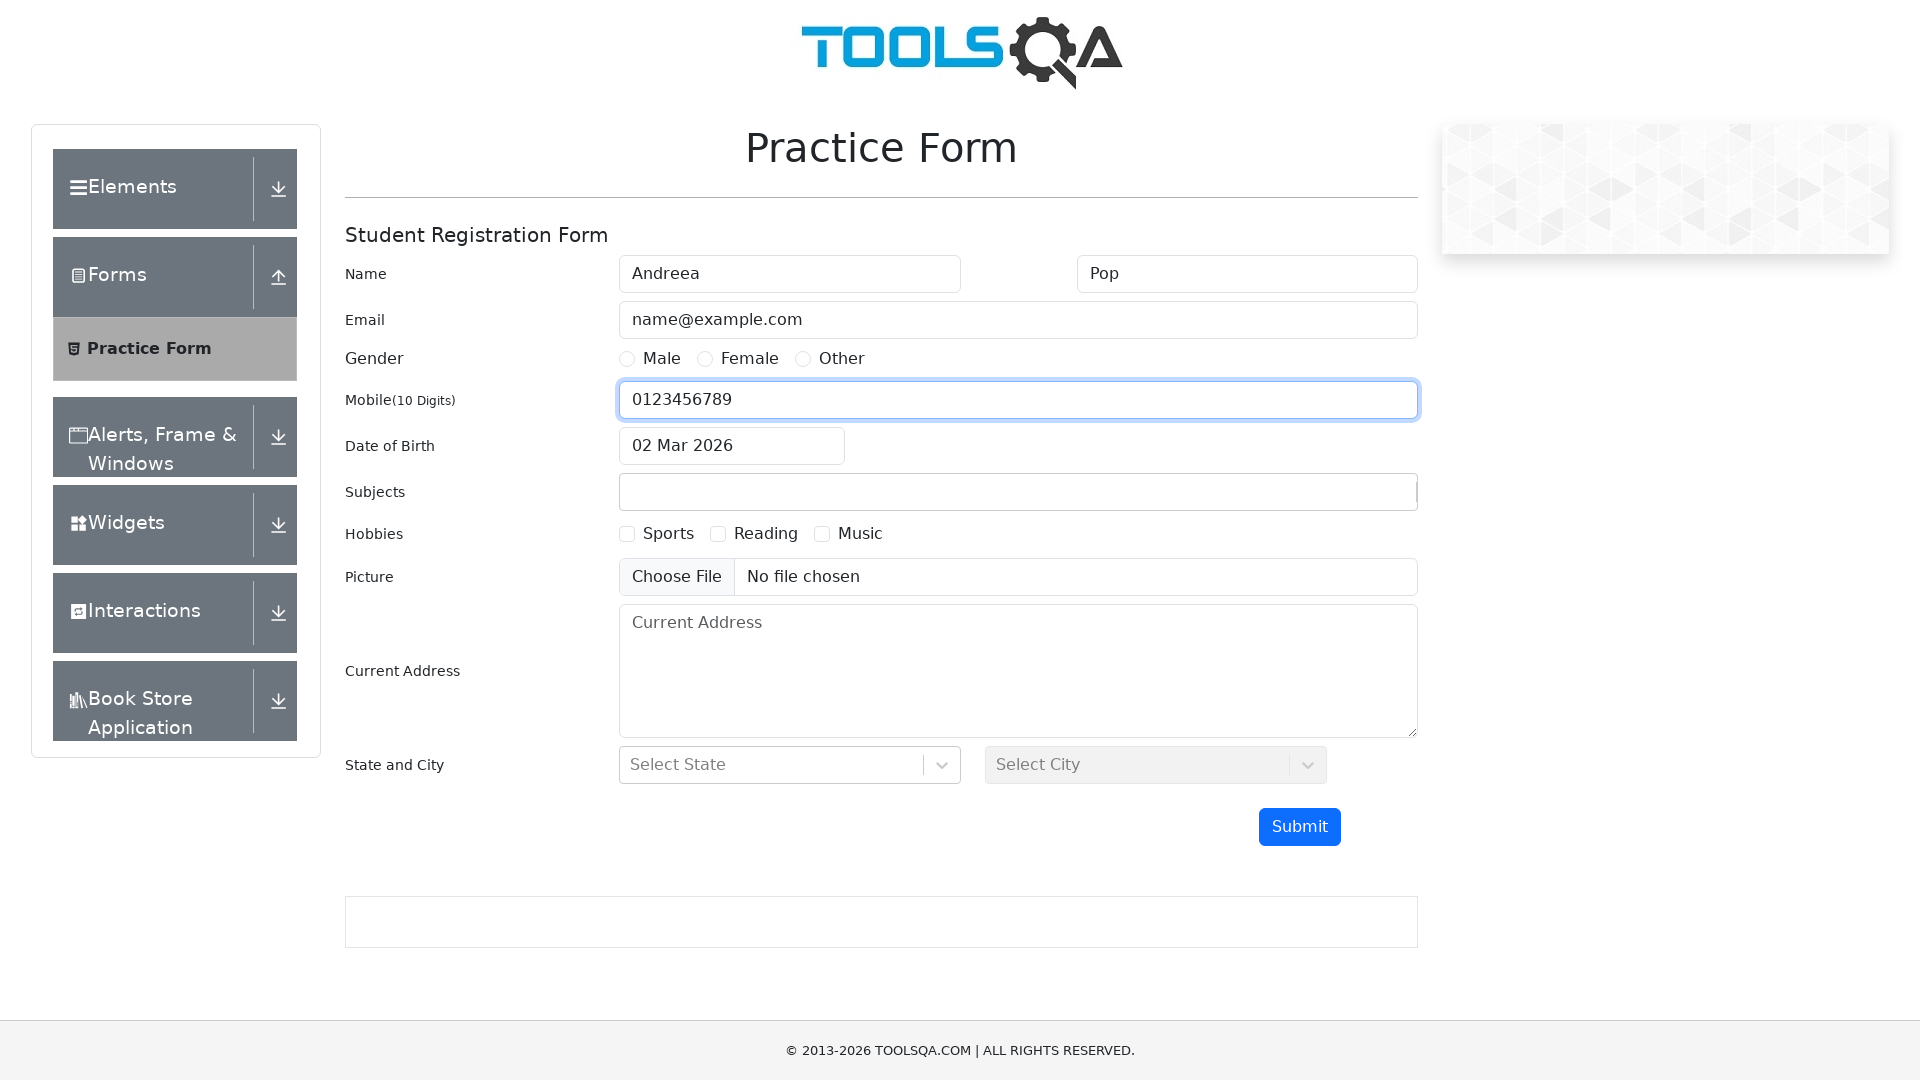

Selected Female gender option at (750, 359) on xpath=//label[@for='gender-radio-2']
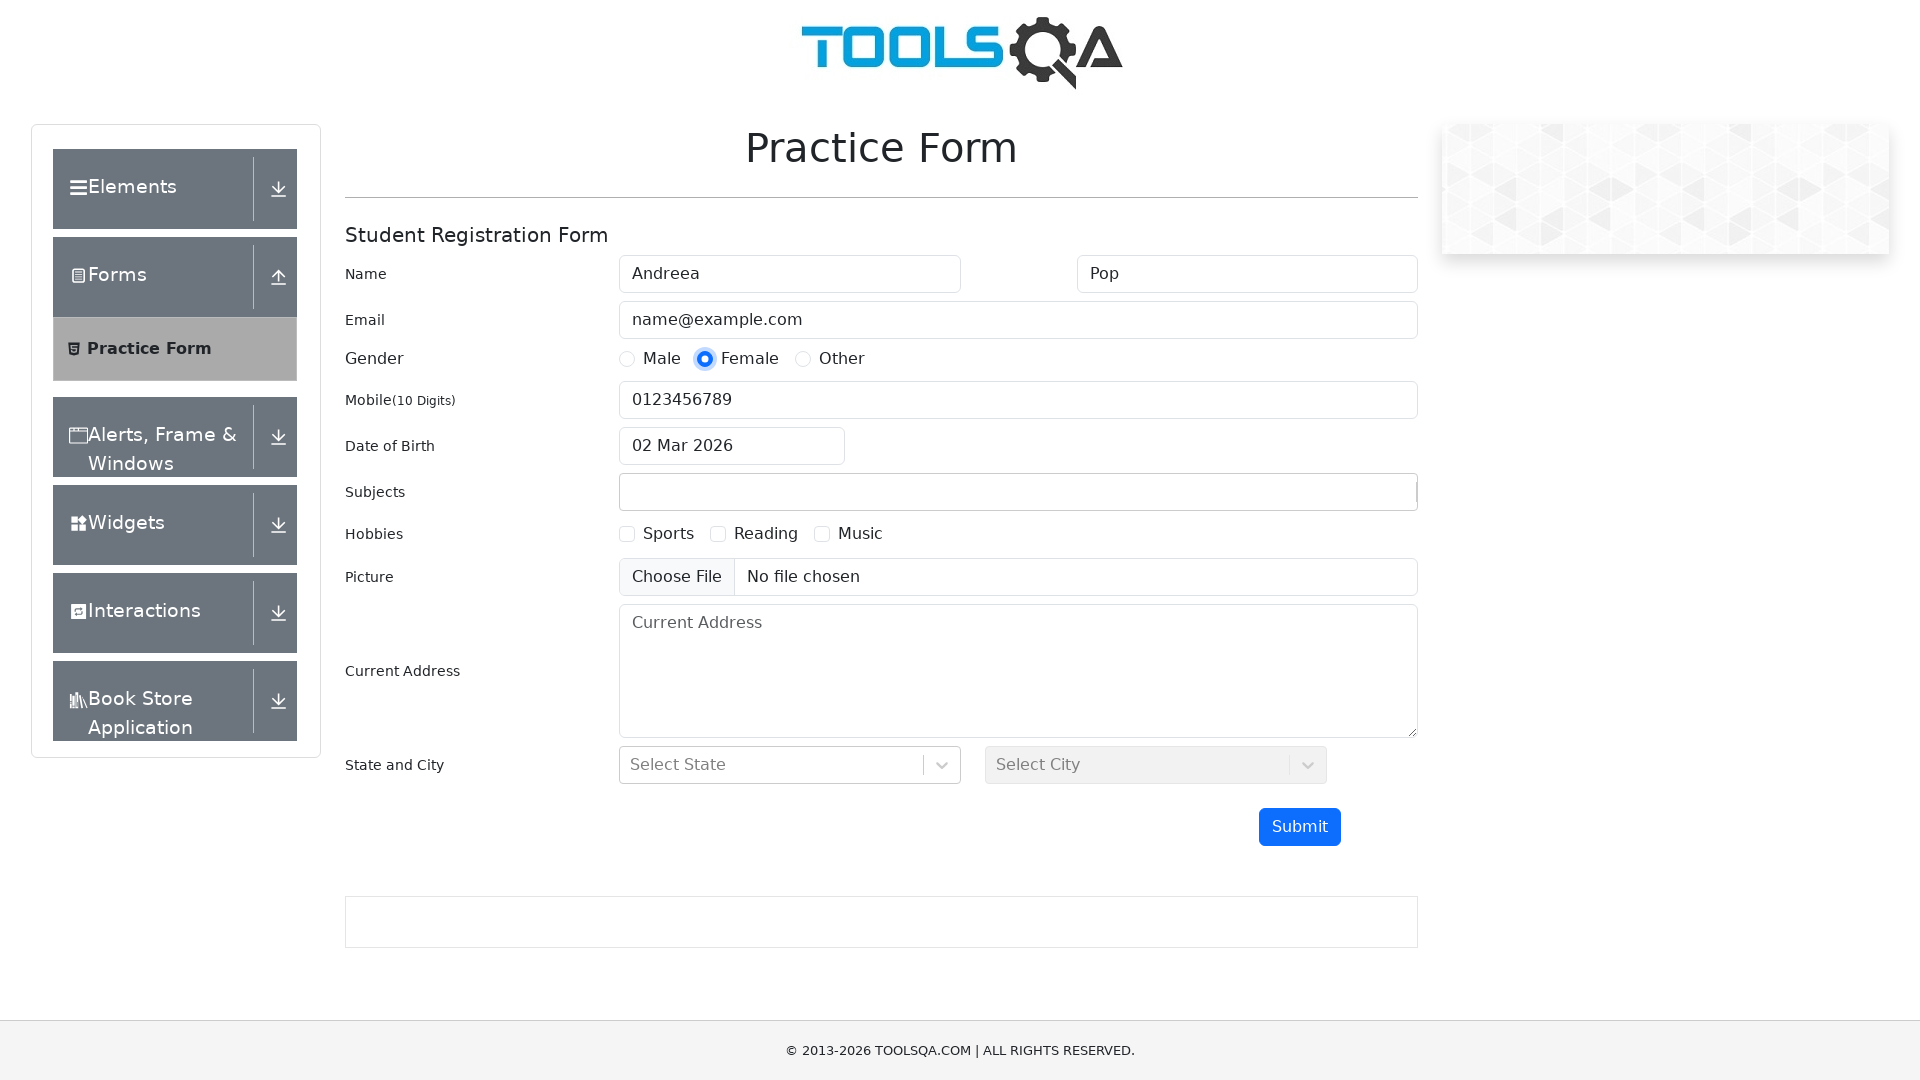

Filled subjects field with 'Social Studies' on #subjectsInput
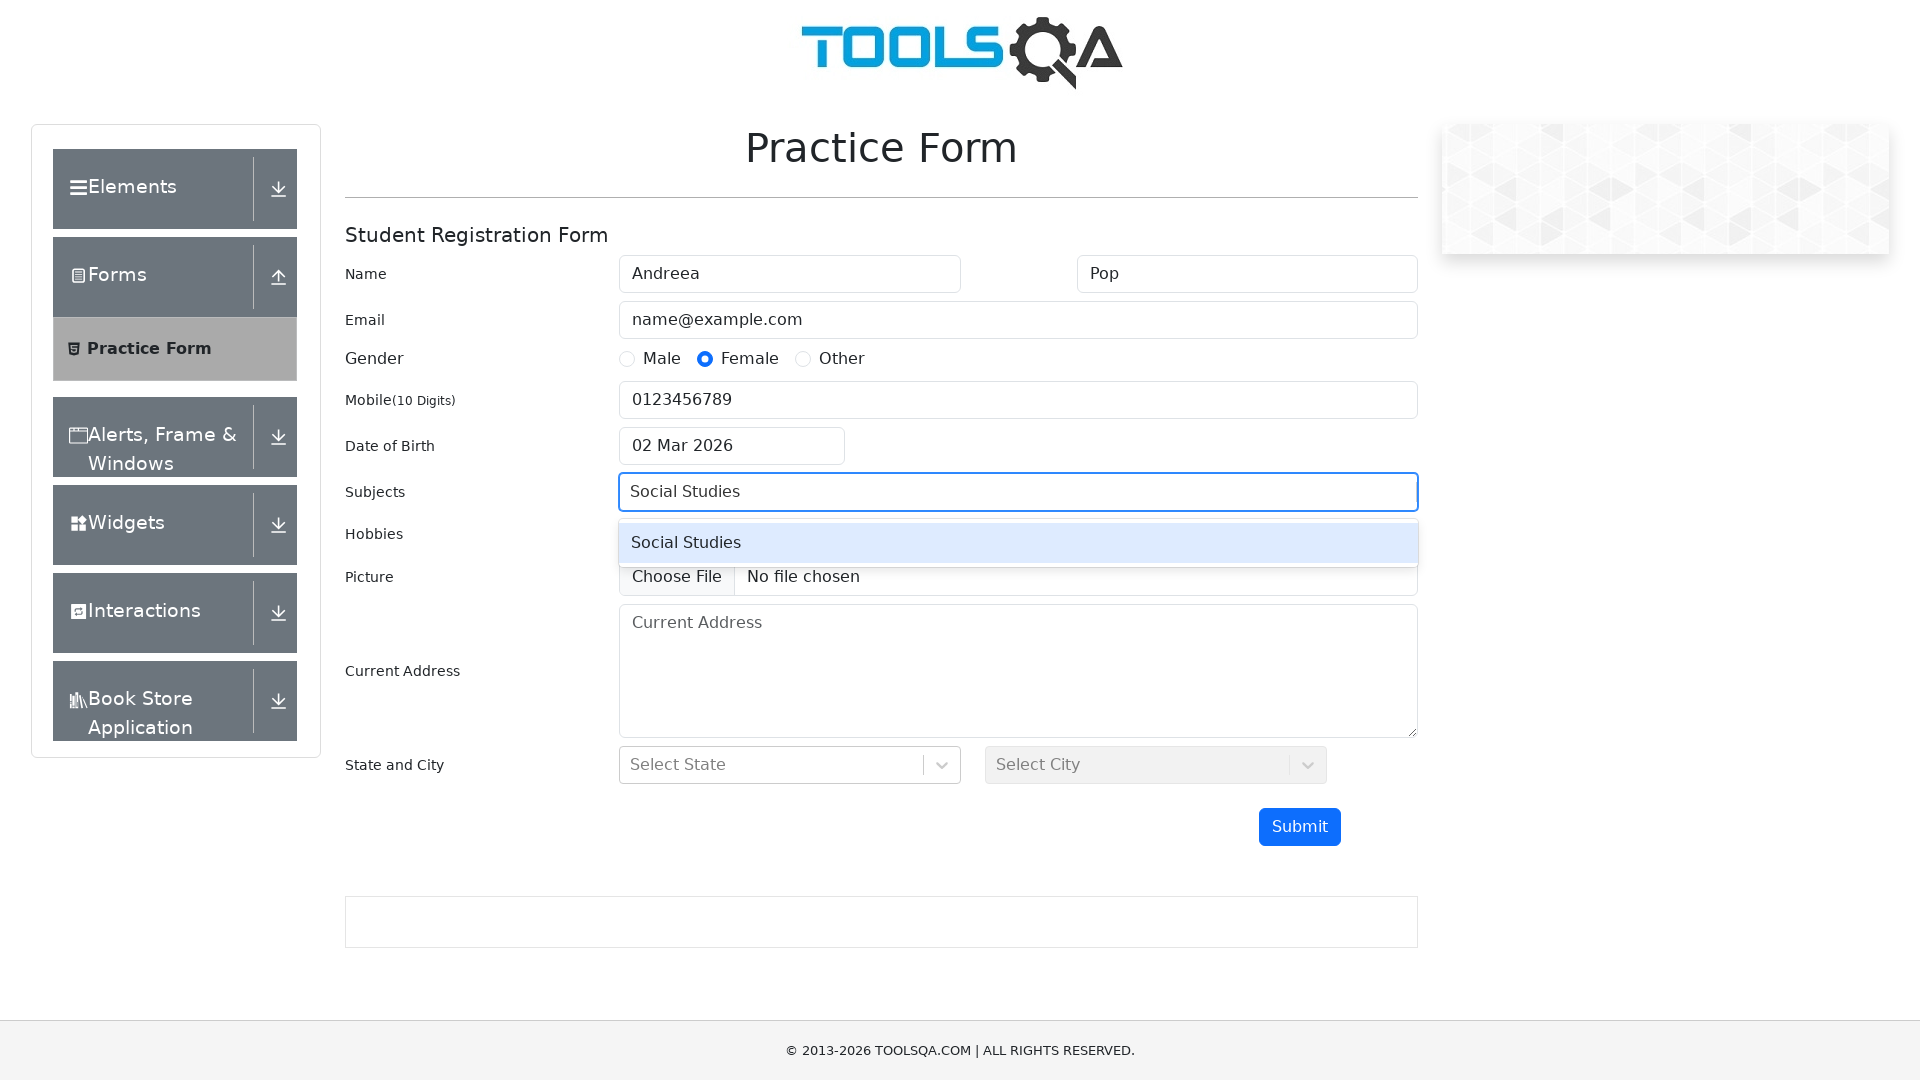

Pressed Enter to confirm subject selection on #subjectsInput
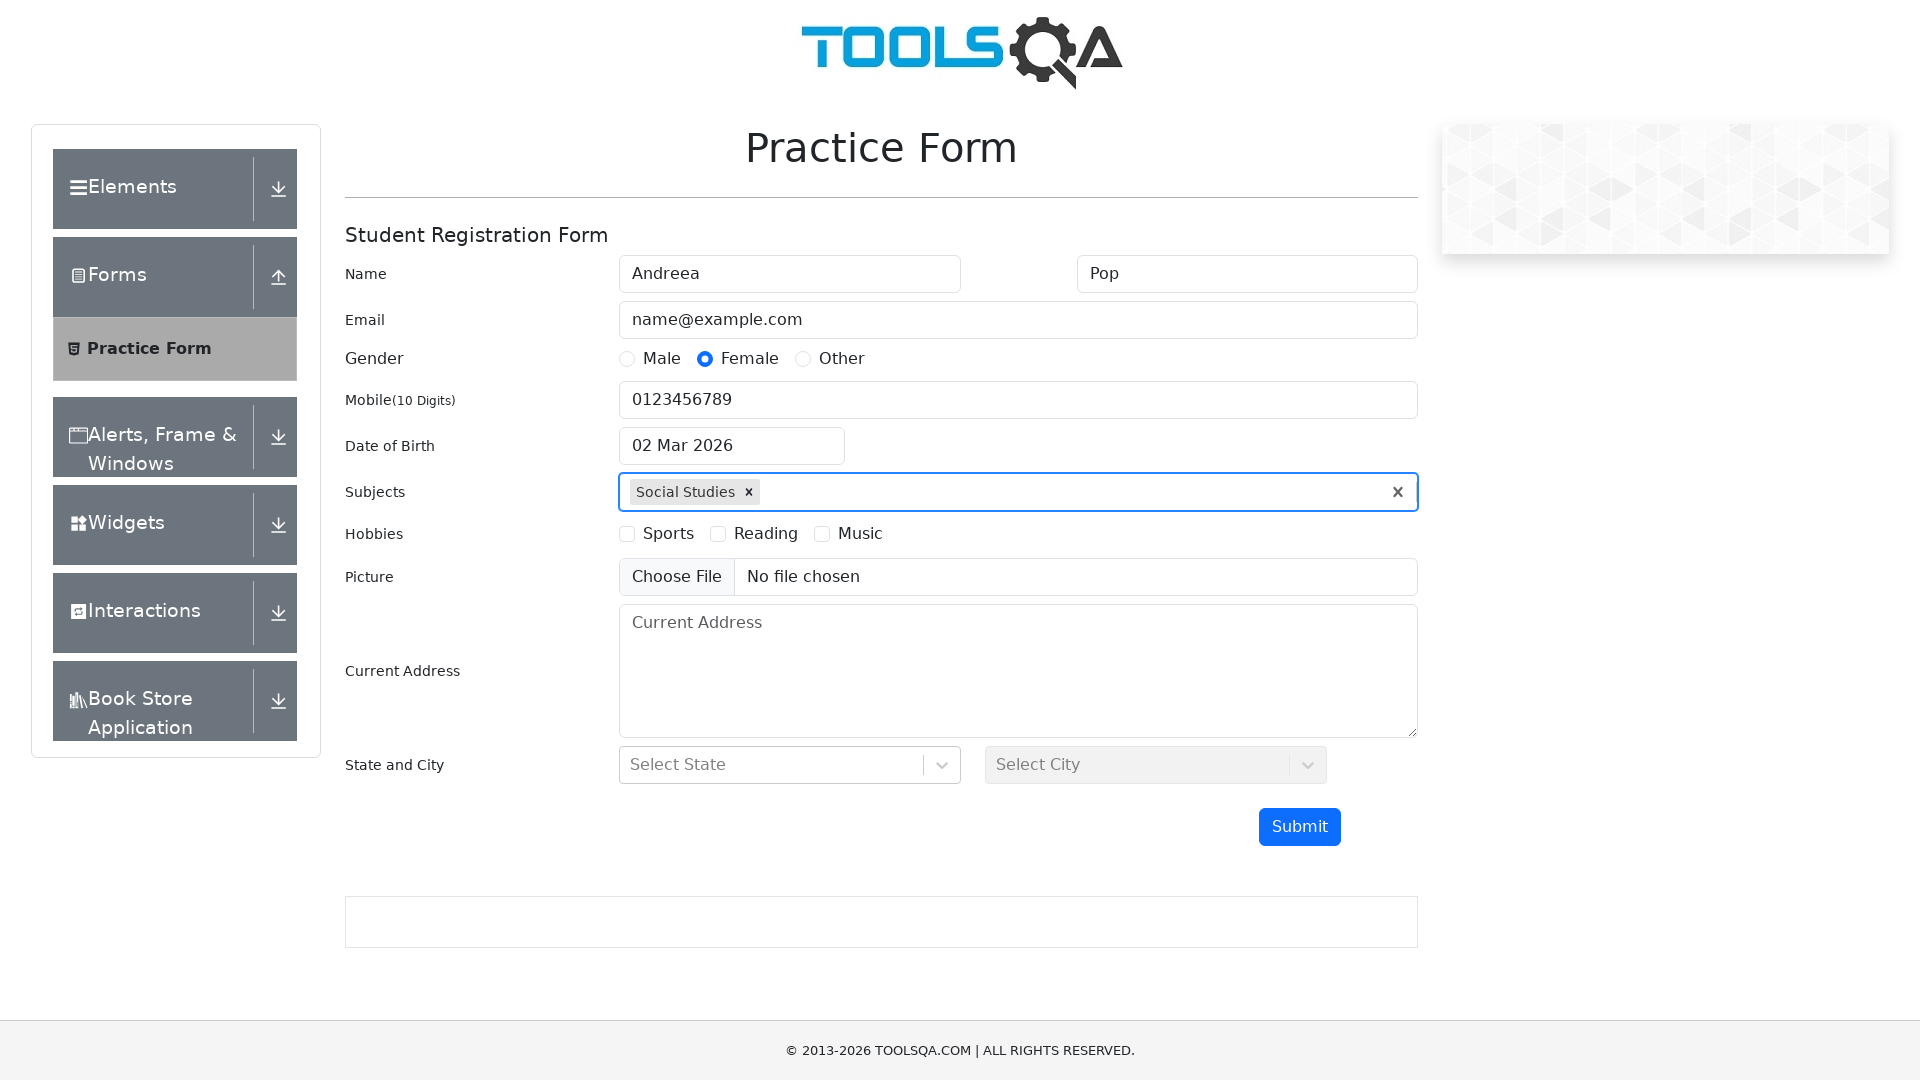

Clicked on State dropdown at (633, 765) on #react-select-3-input
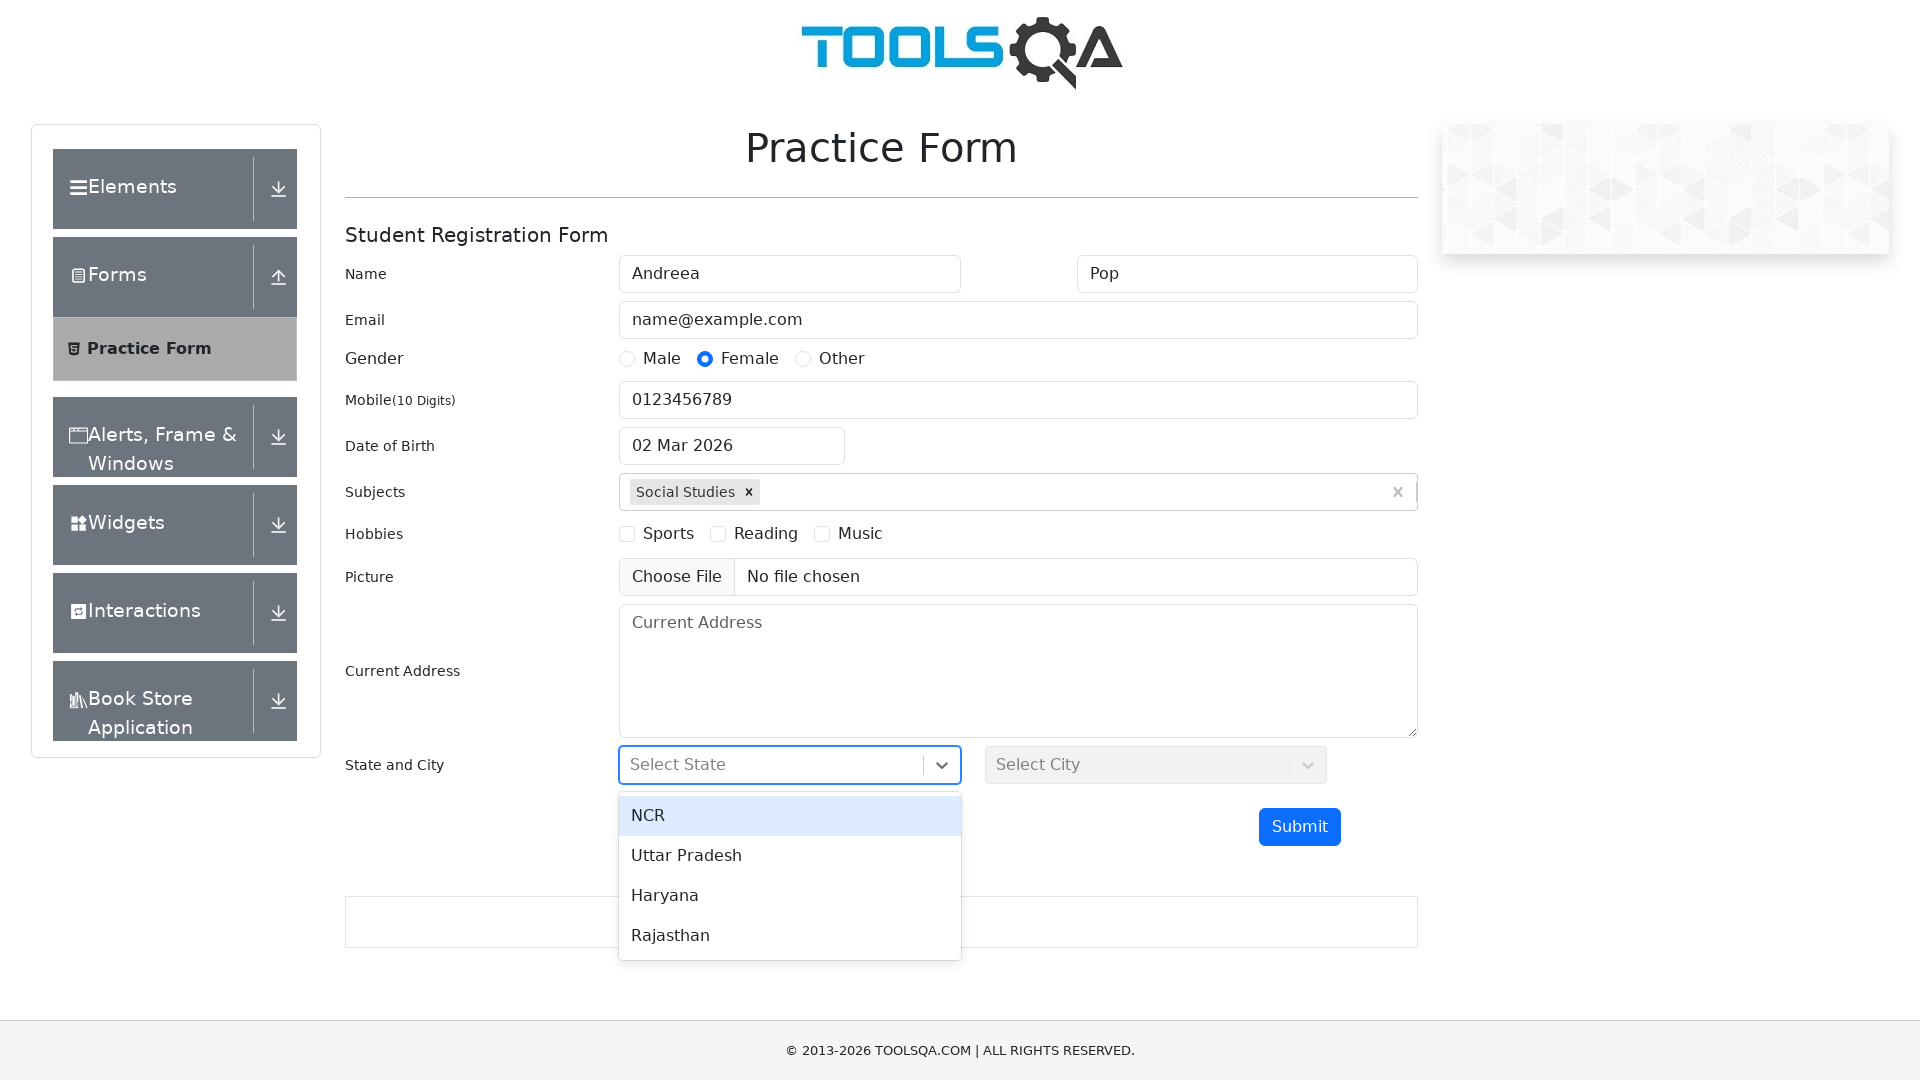

Filled State dropdown with 'NCR' on #react-select-3-input
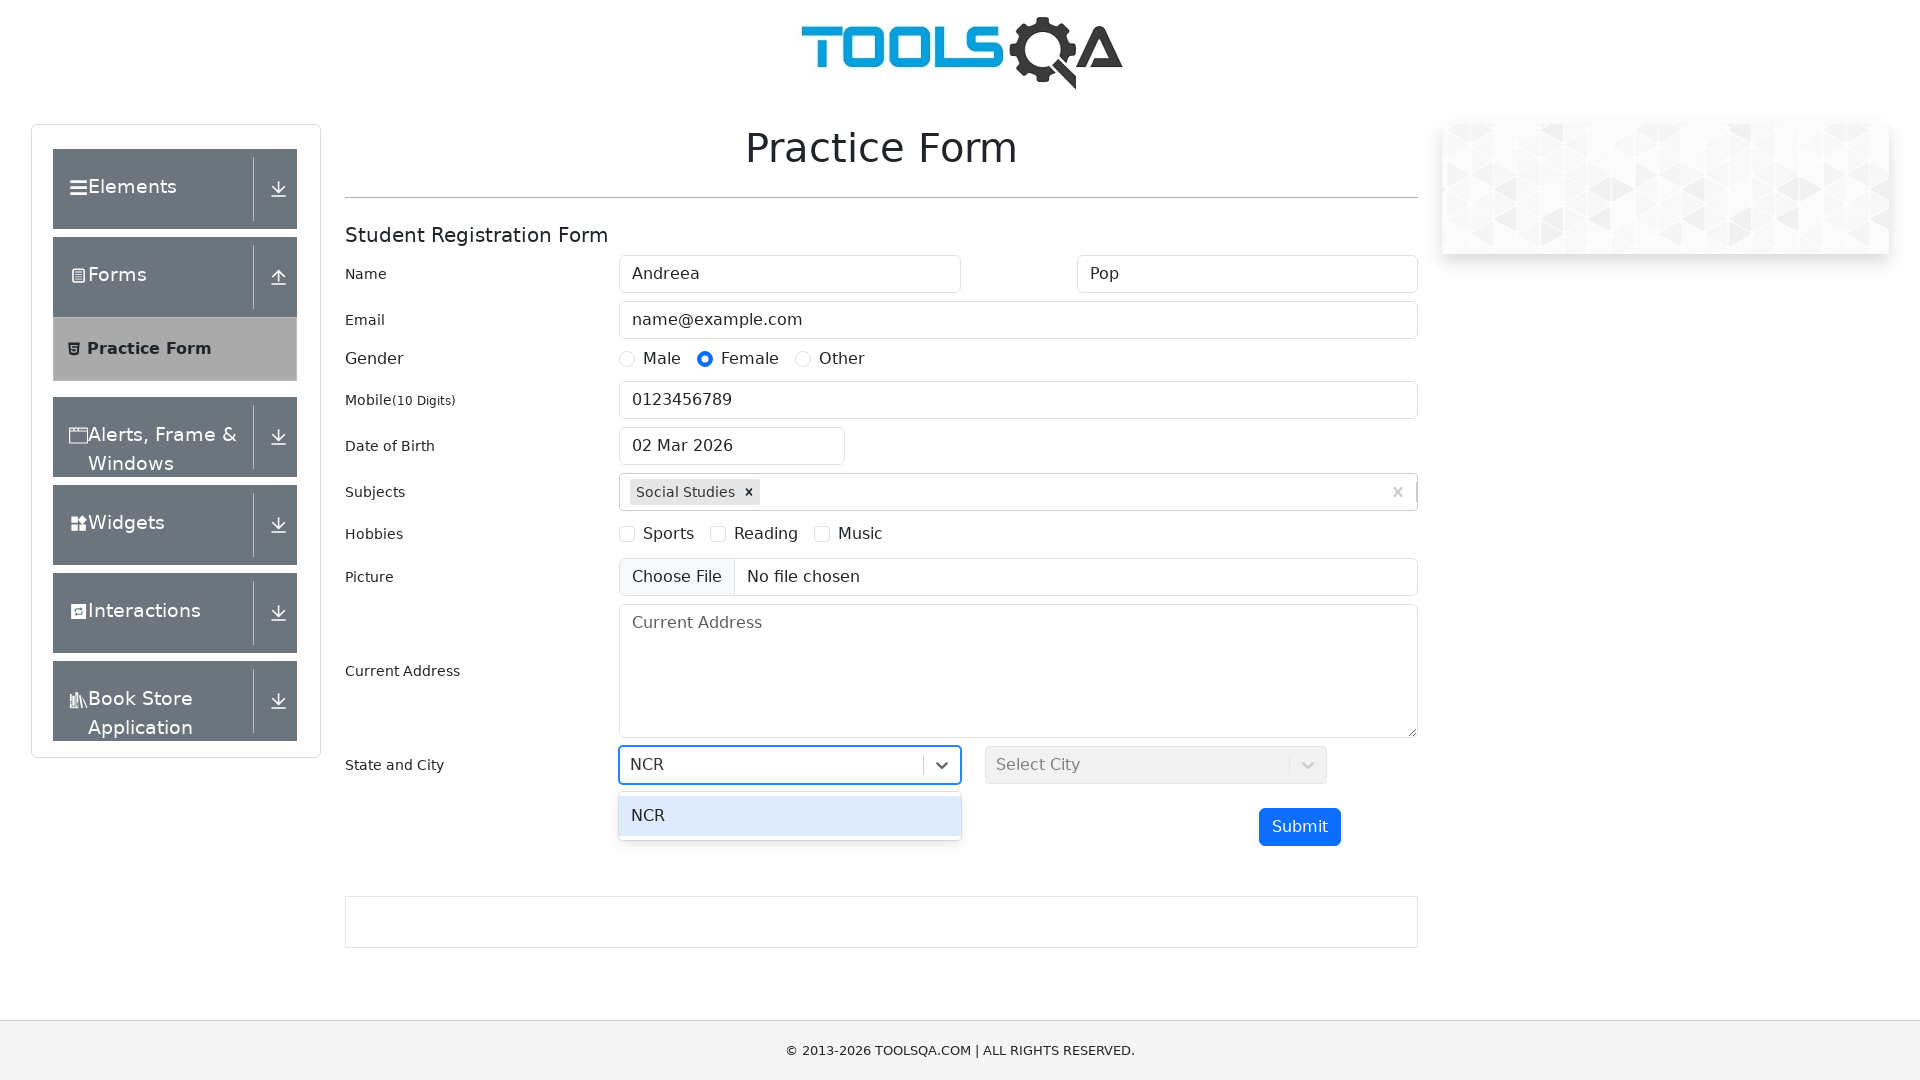

Pressed Enter to confirm NCR state selection on #react-select-3-input
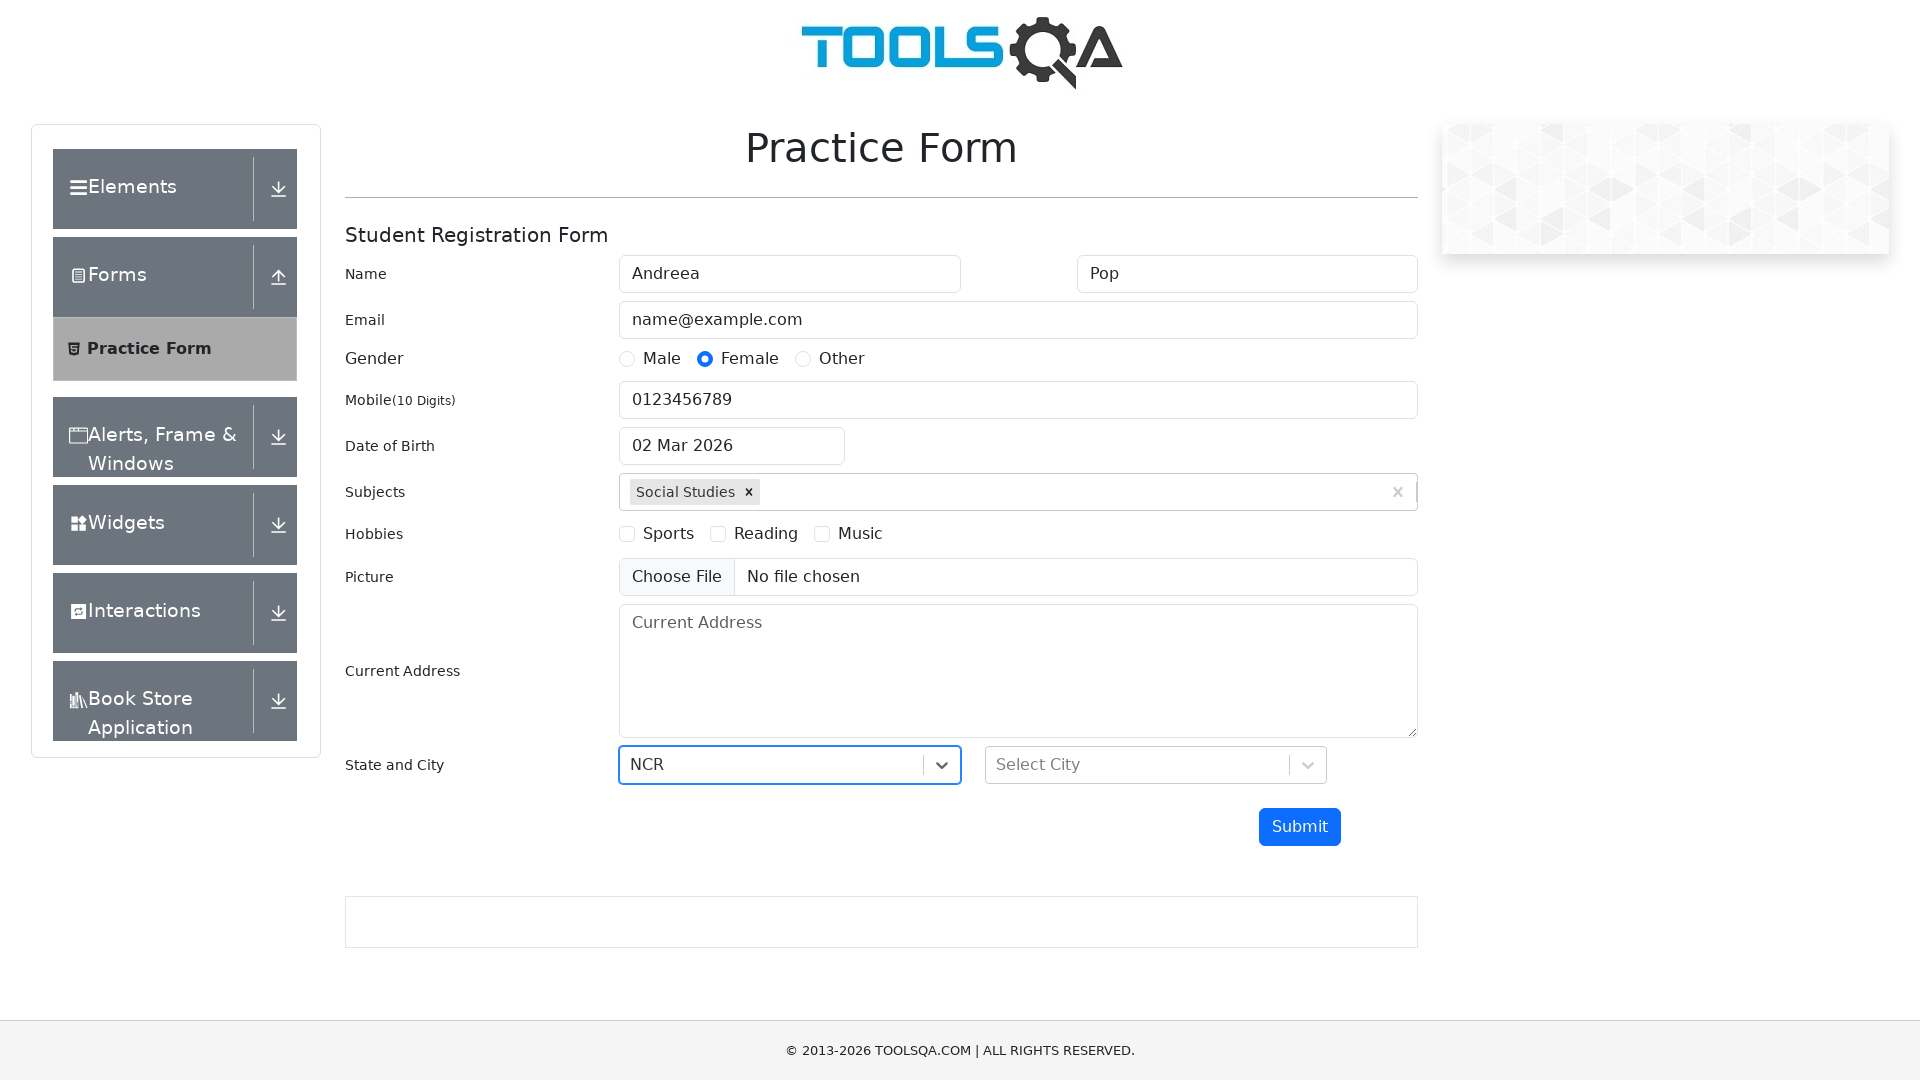

Clicked on City dropdown at (999, 765) on #react-select-4-input
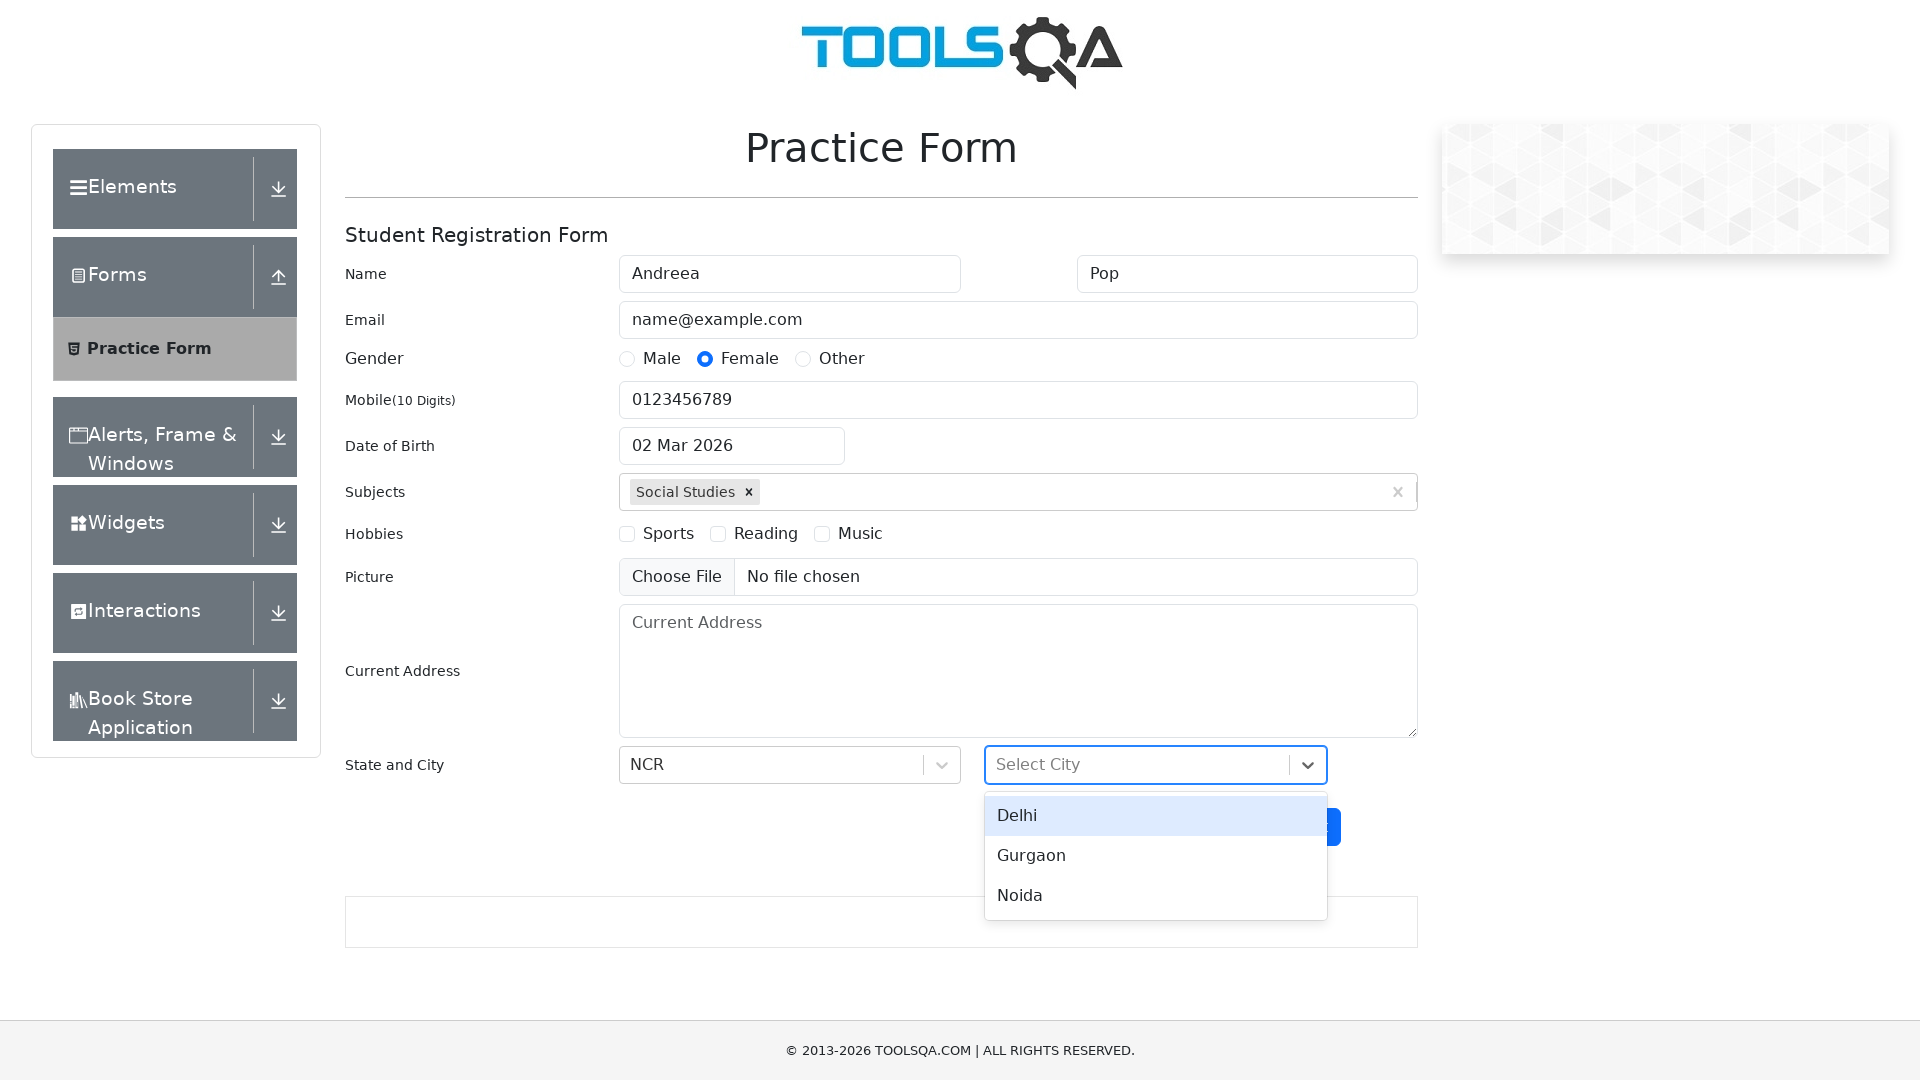

Filled City dropdown with 'Delhi' on #react-select-4-input
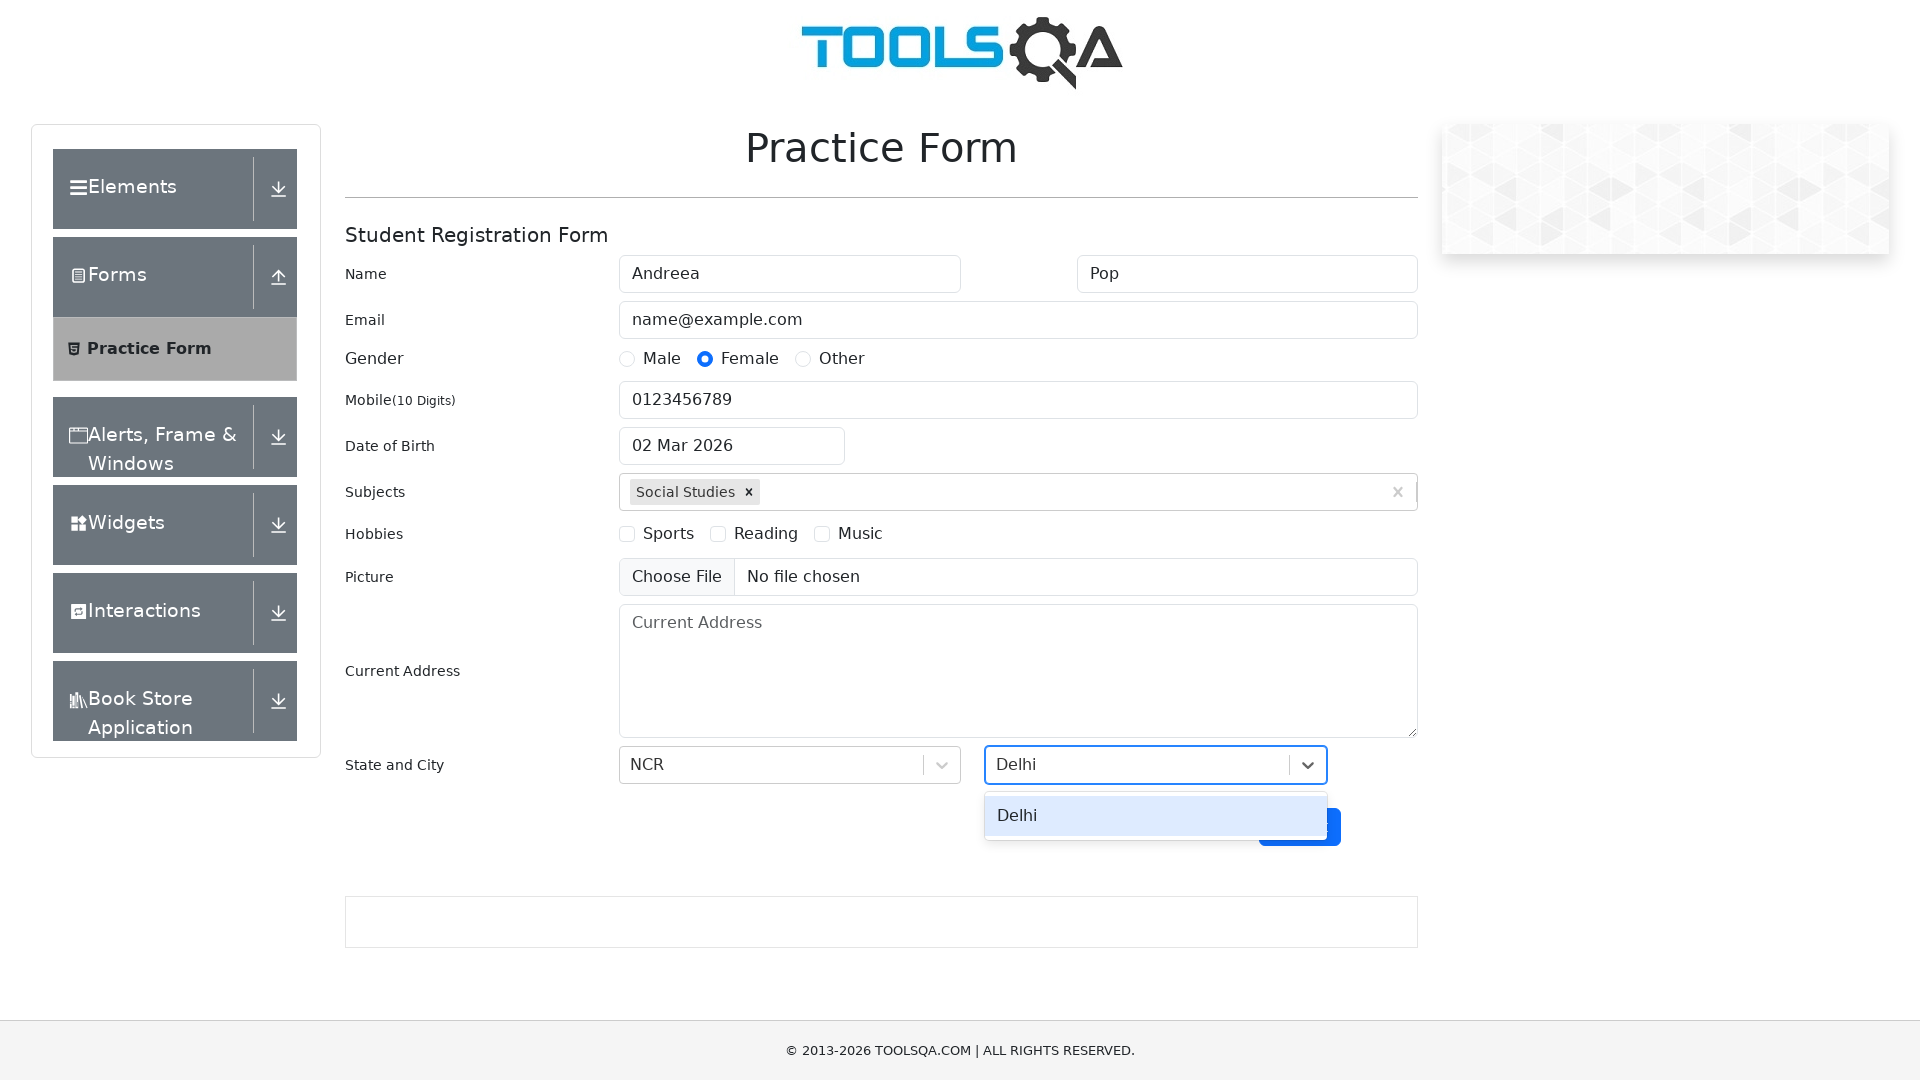

Pressed Enter to confirm Delhi city selection on #react-select-4-input
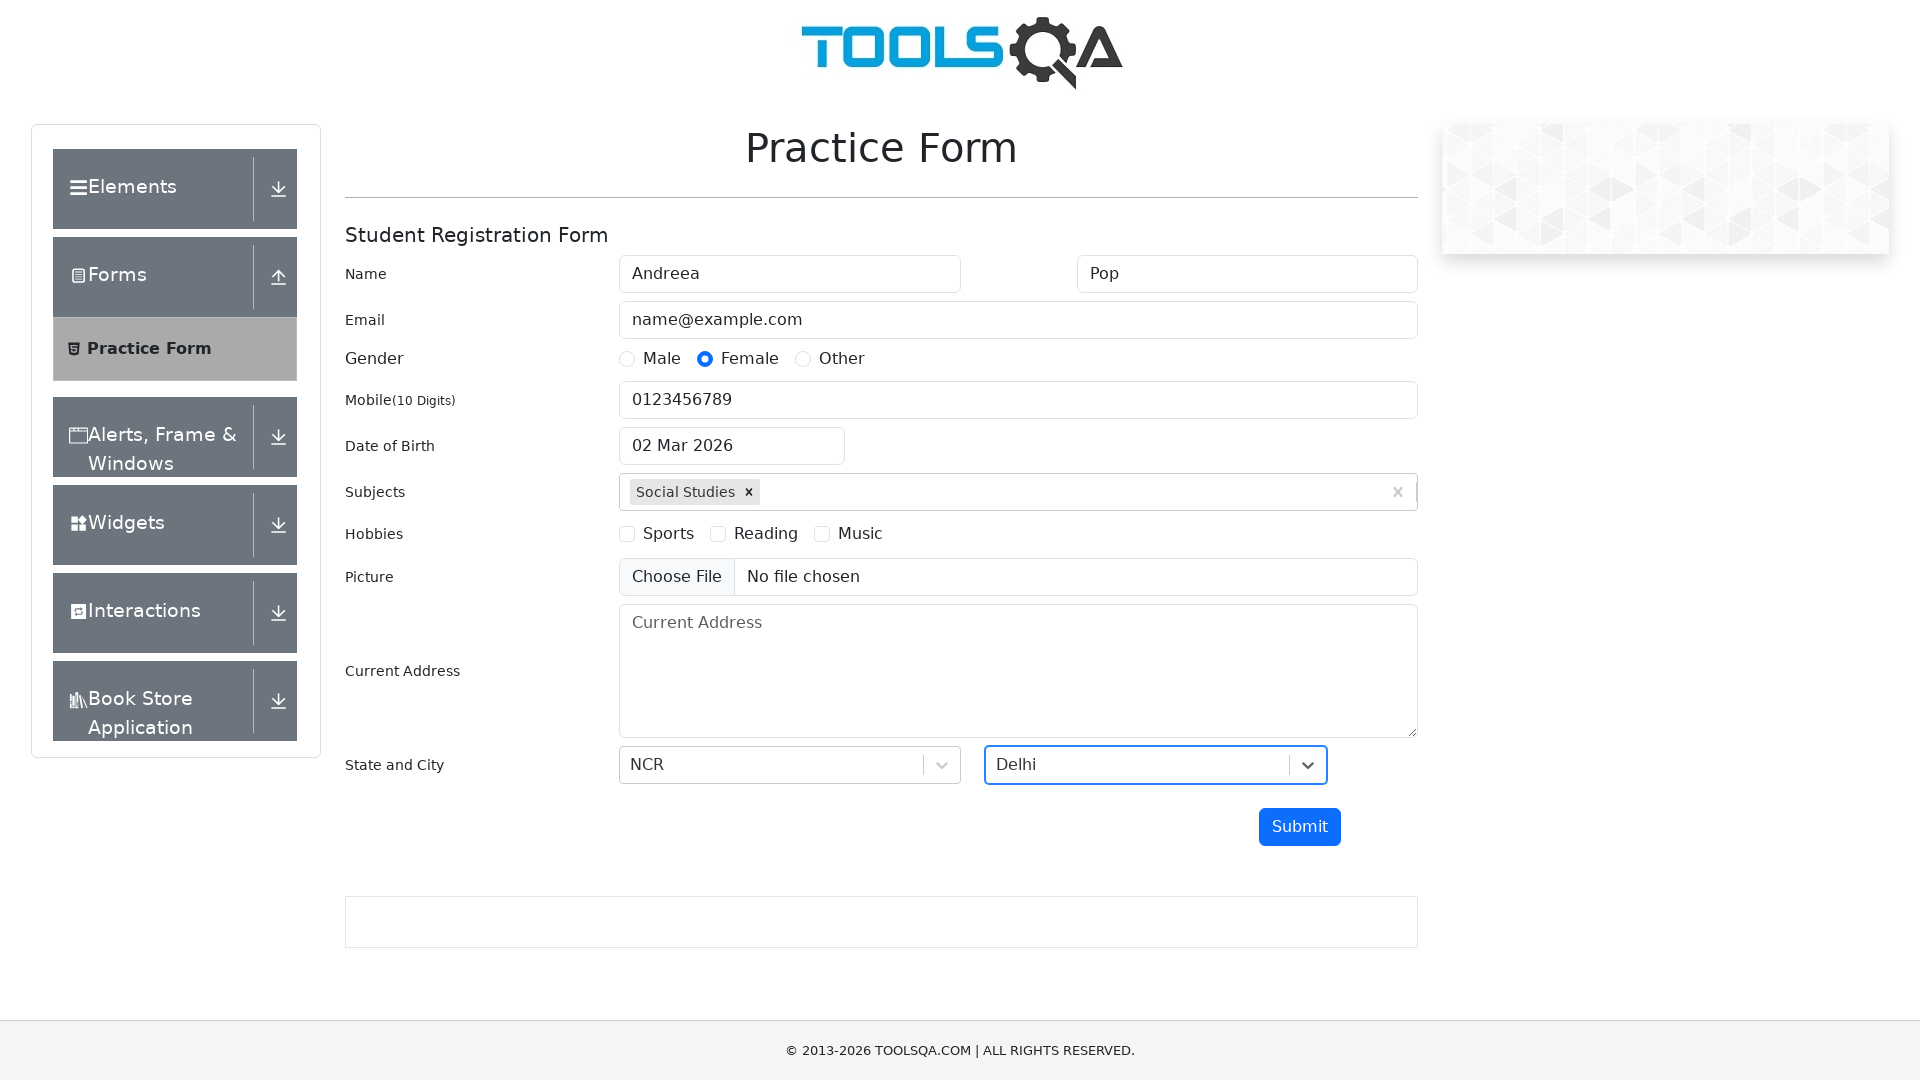

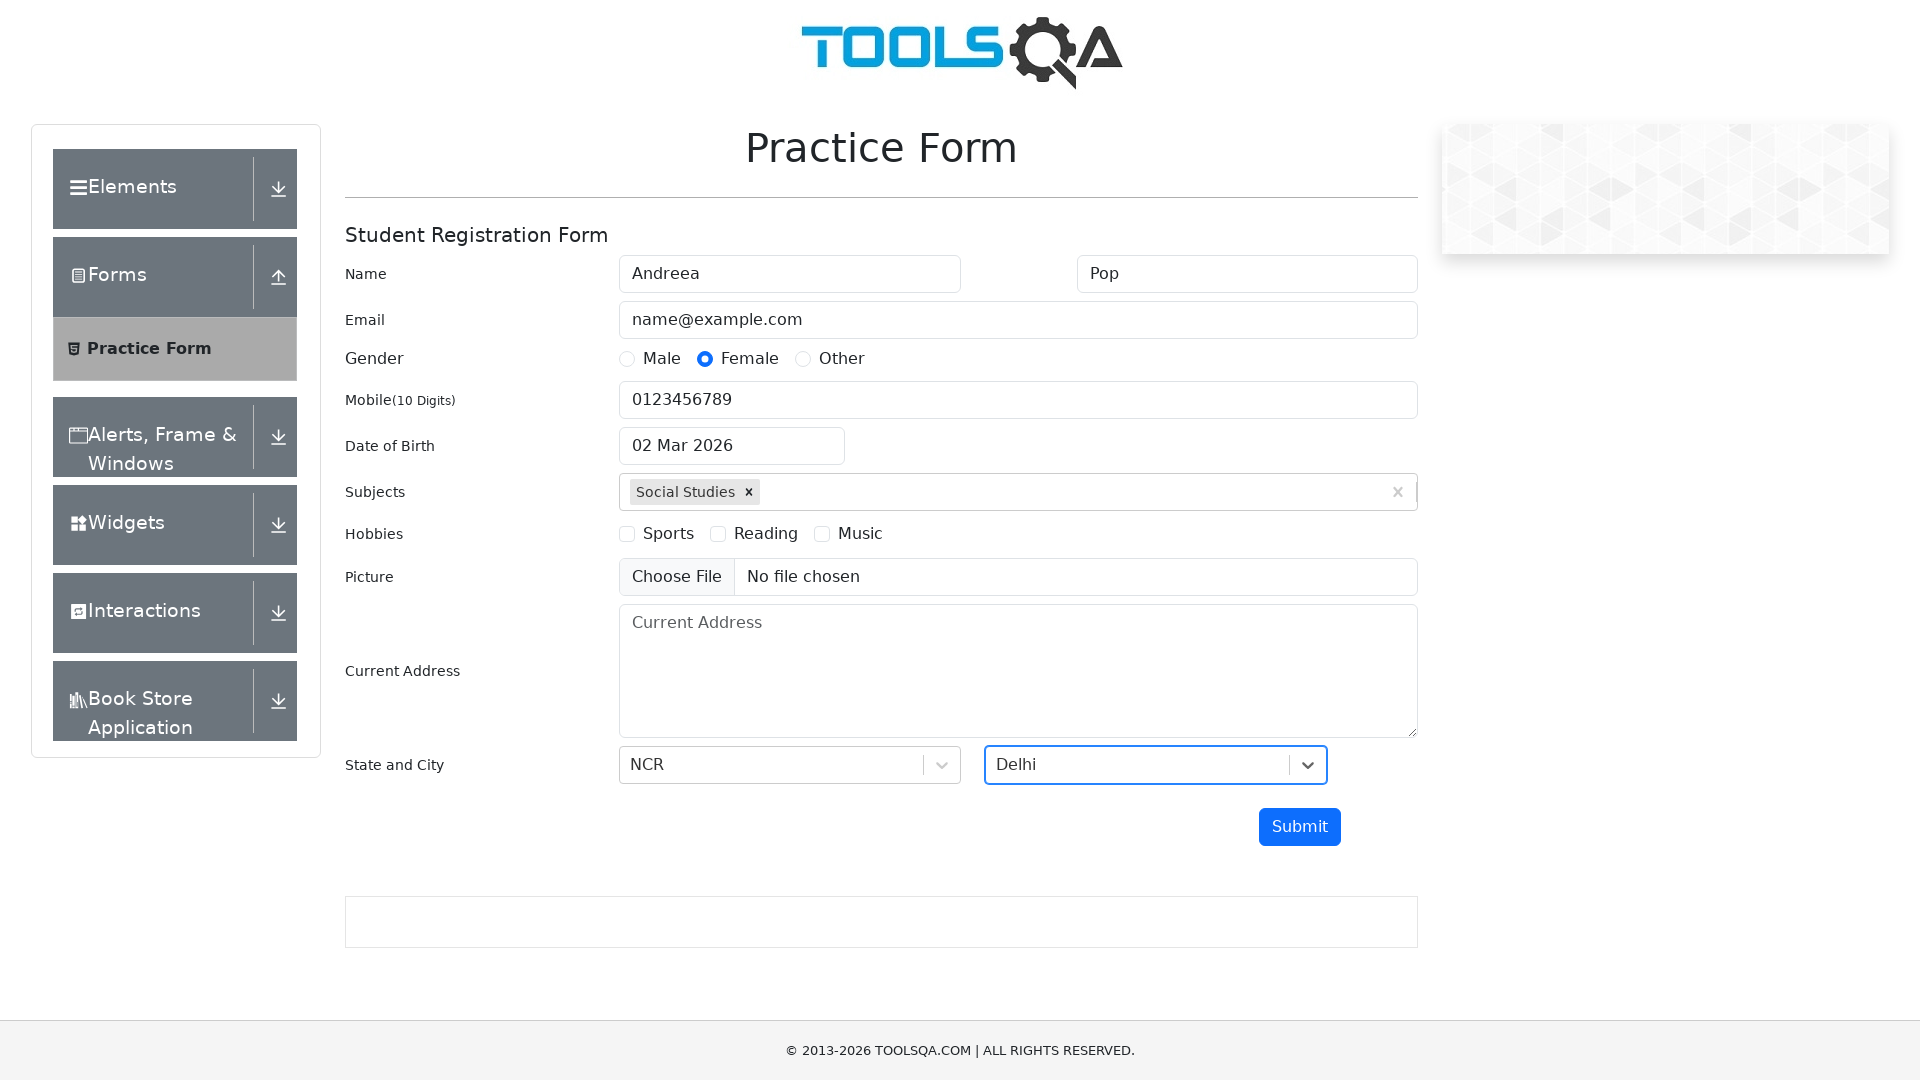